Tests a CRUD (Create, Read, Update, Delete) example application on Vue.js documentation by verifying default state, adding new entries with names, and checking that selecting options properly populates the name/surname fields.

Starting URL: https://vuejs.org/examples/#crud

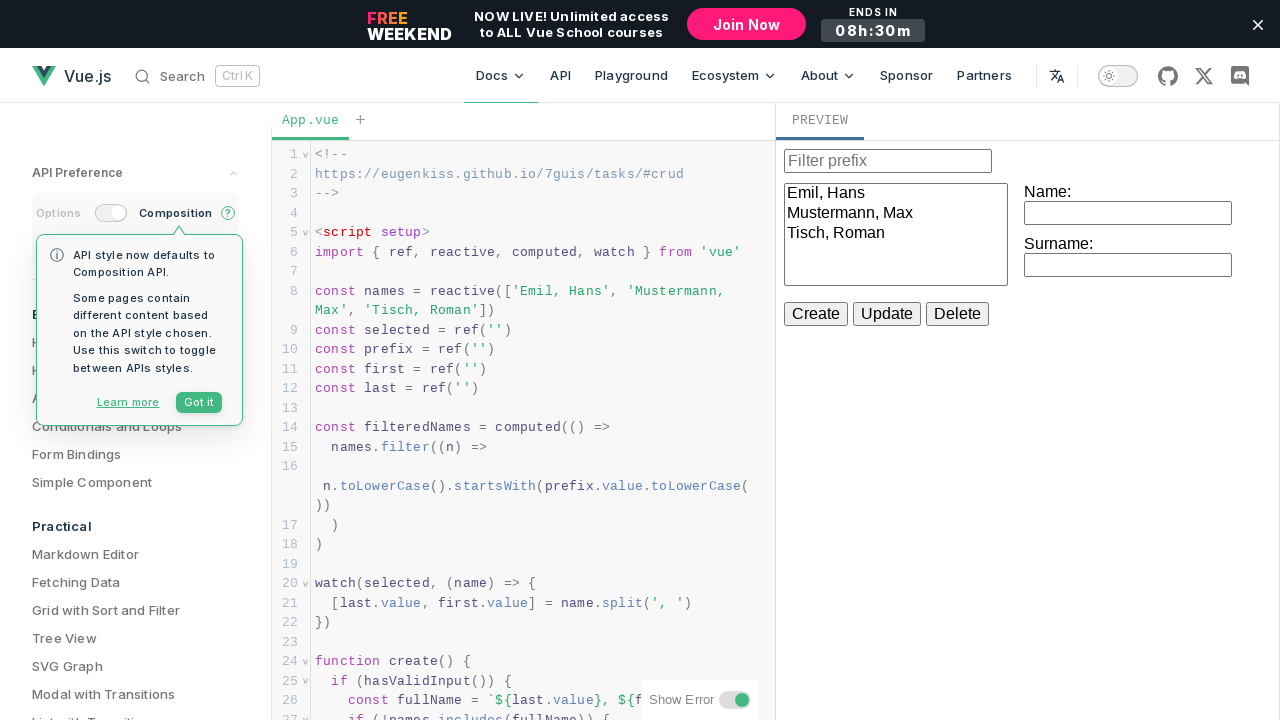

Waited for iframe to load
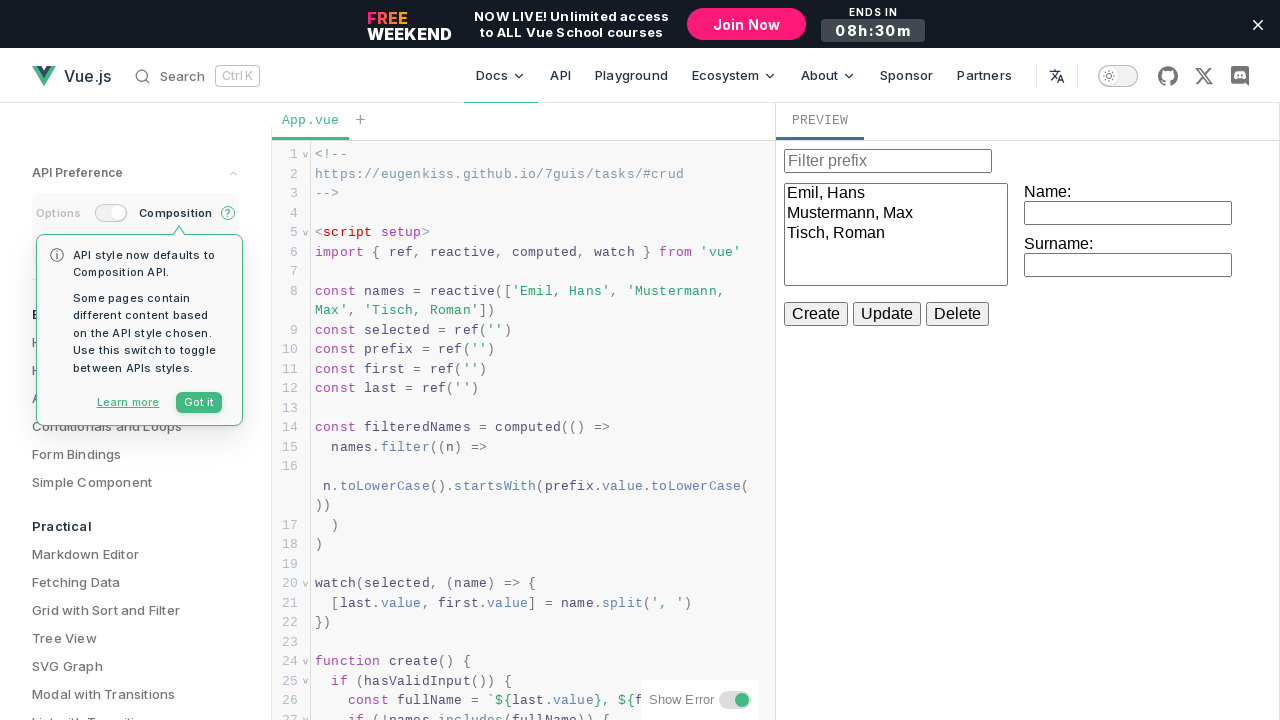

Located iframe element
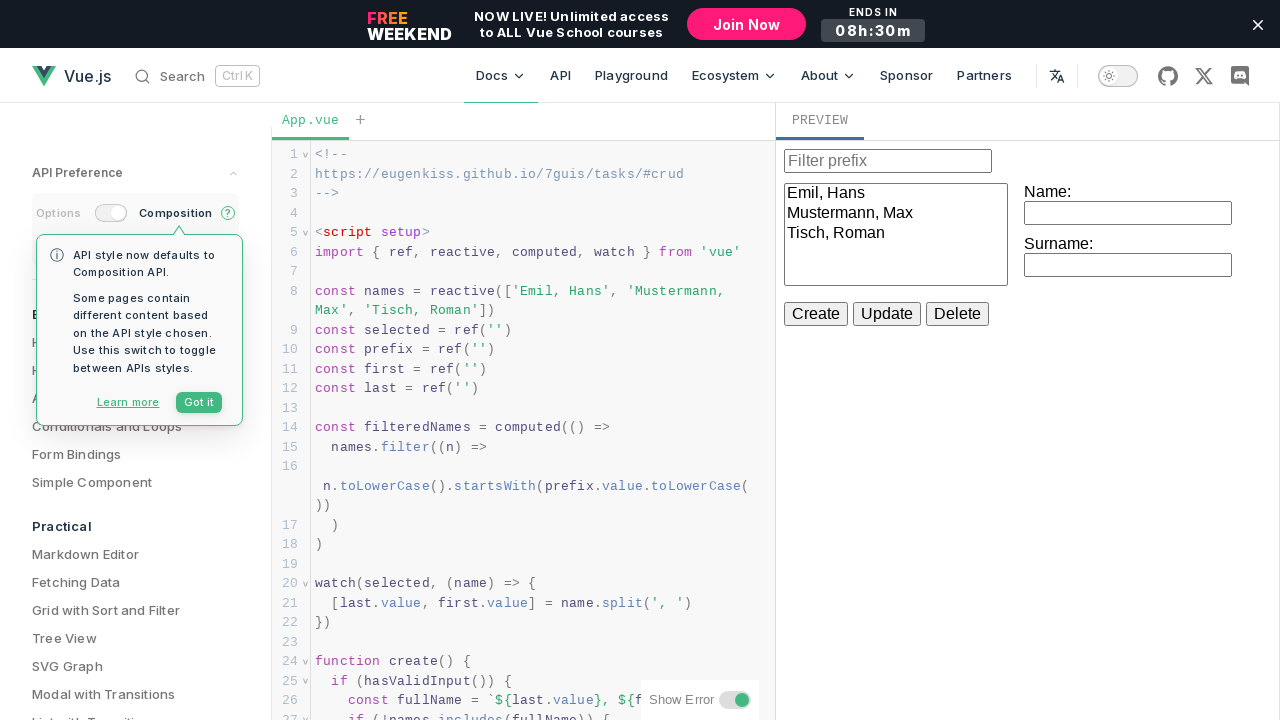

Waited for select element to be available
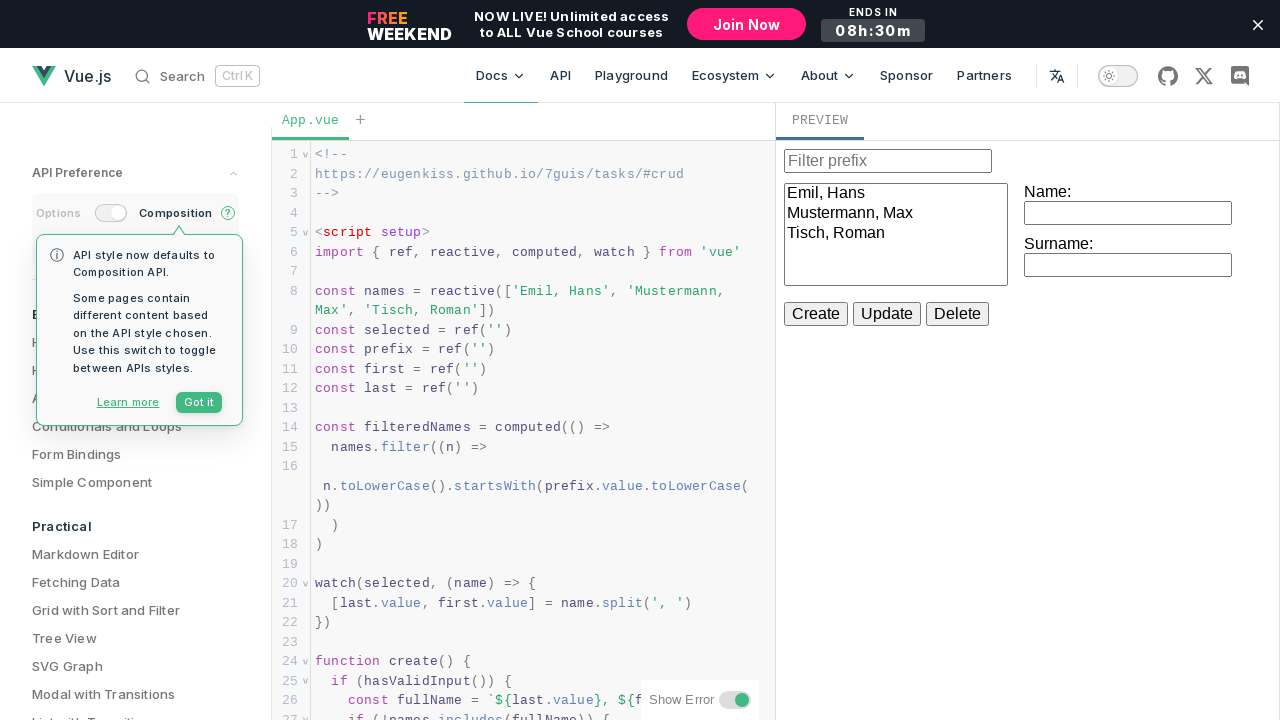

Located name input field
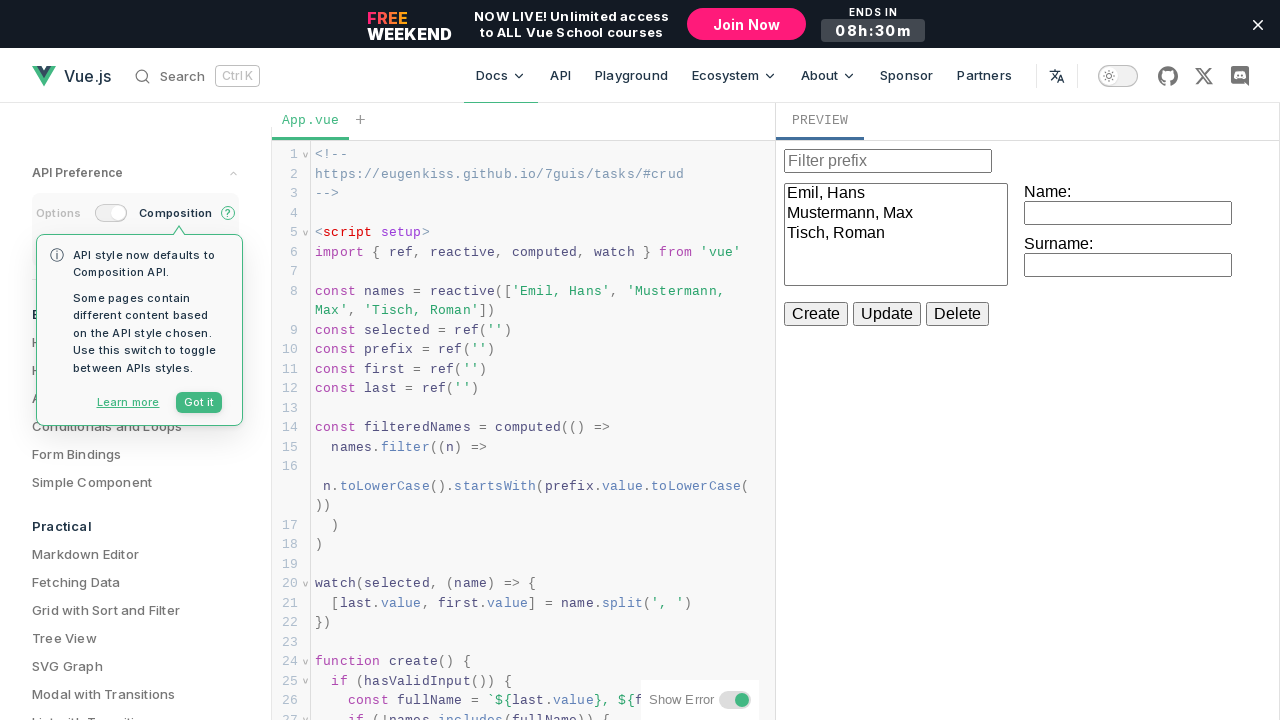

Located surname input field
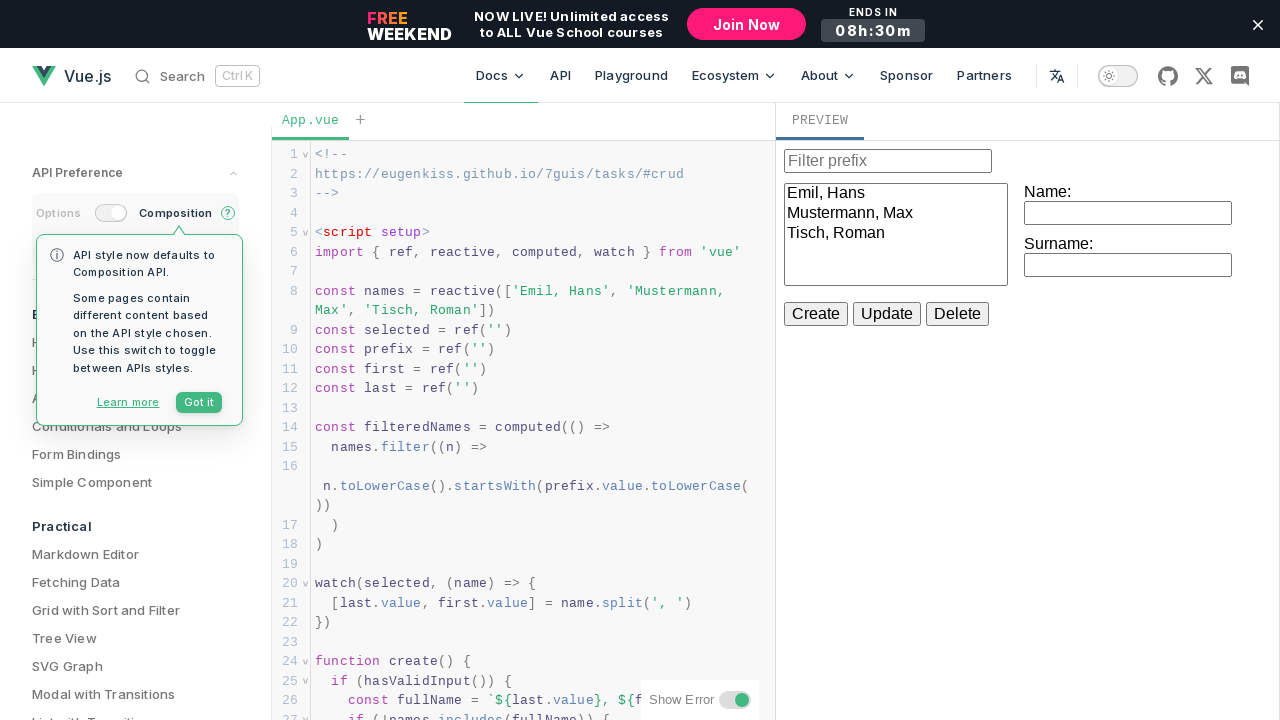

Located filter input field
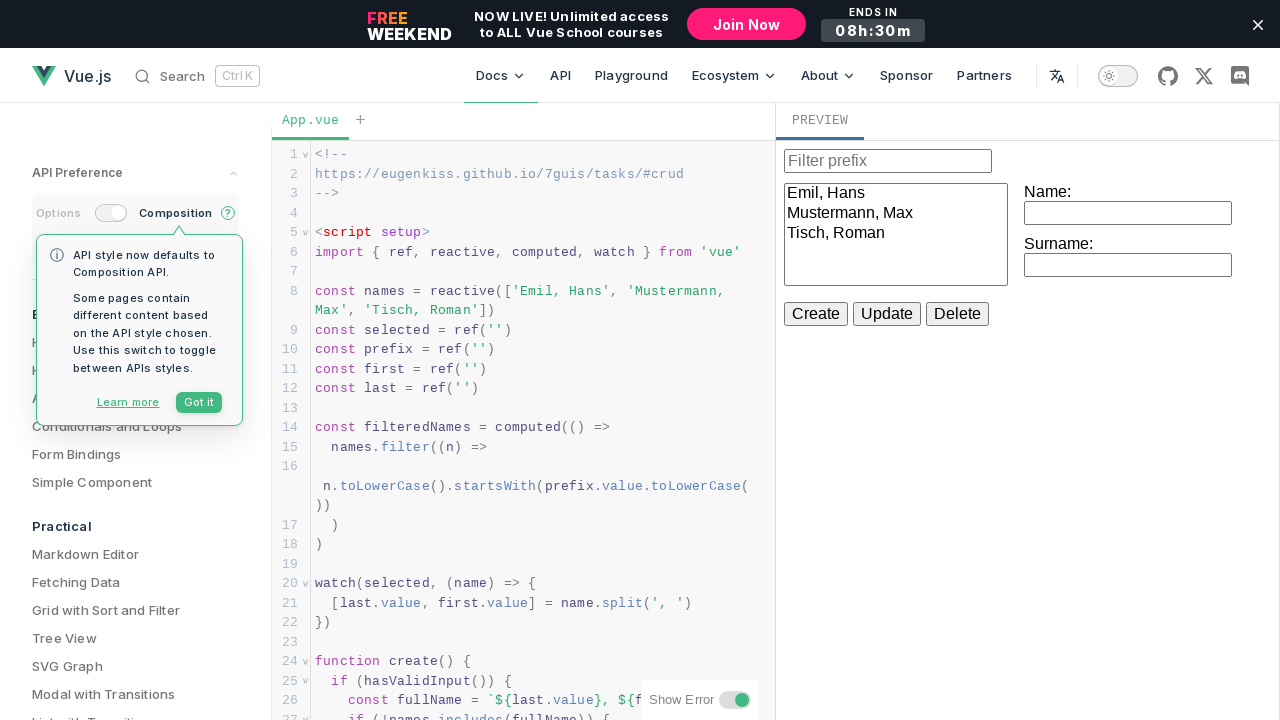

Clicked name input field to add 'John' at (1128, 213) on iframe >> internal:control=enter-frame >> label >> nth=0 >> input
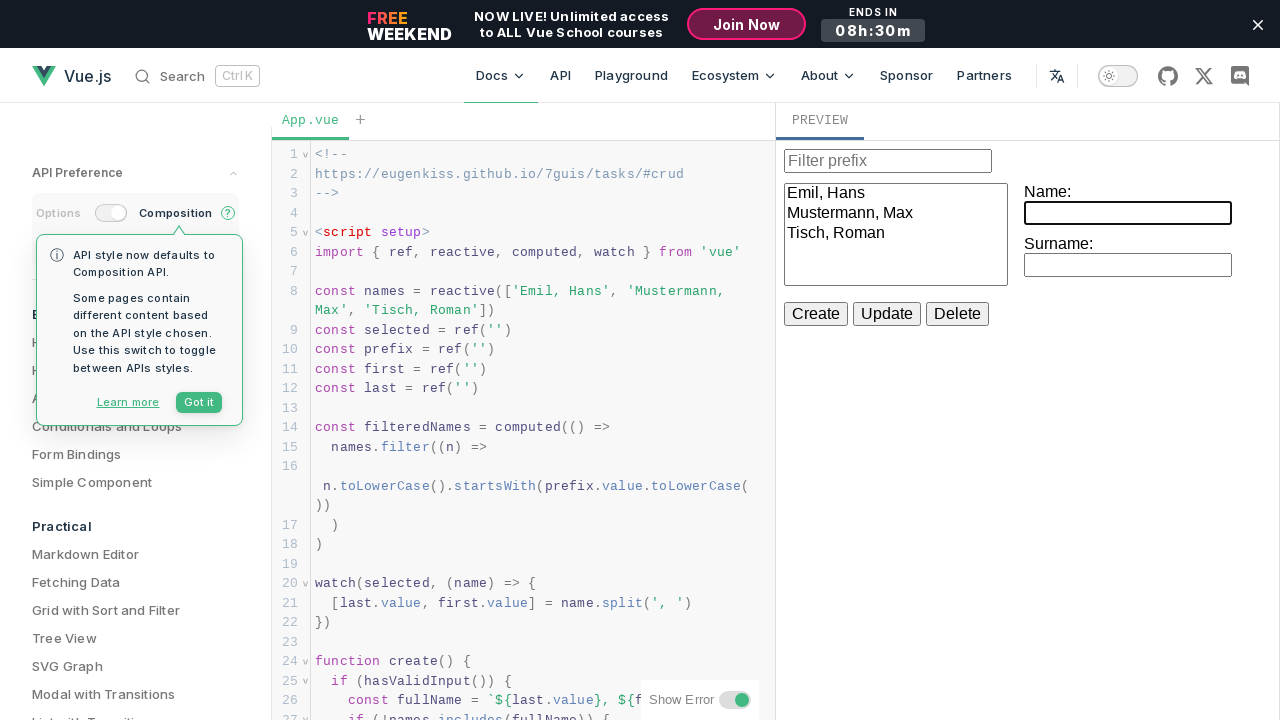

Filled name input with 'John' on iframe >> internal:control=enter-frame >> label >> nth=0 >> input
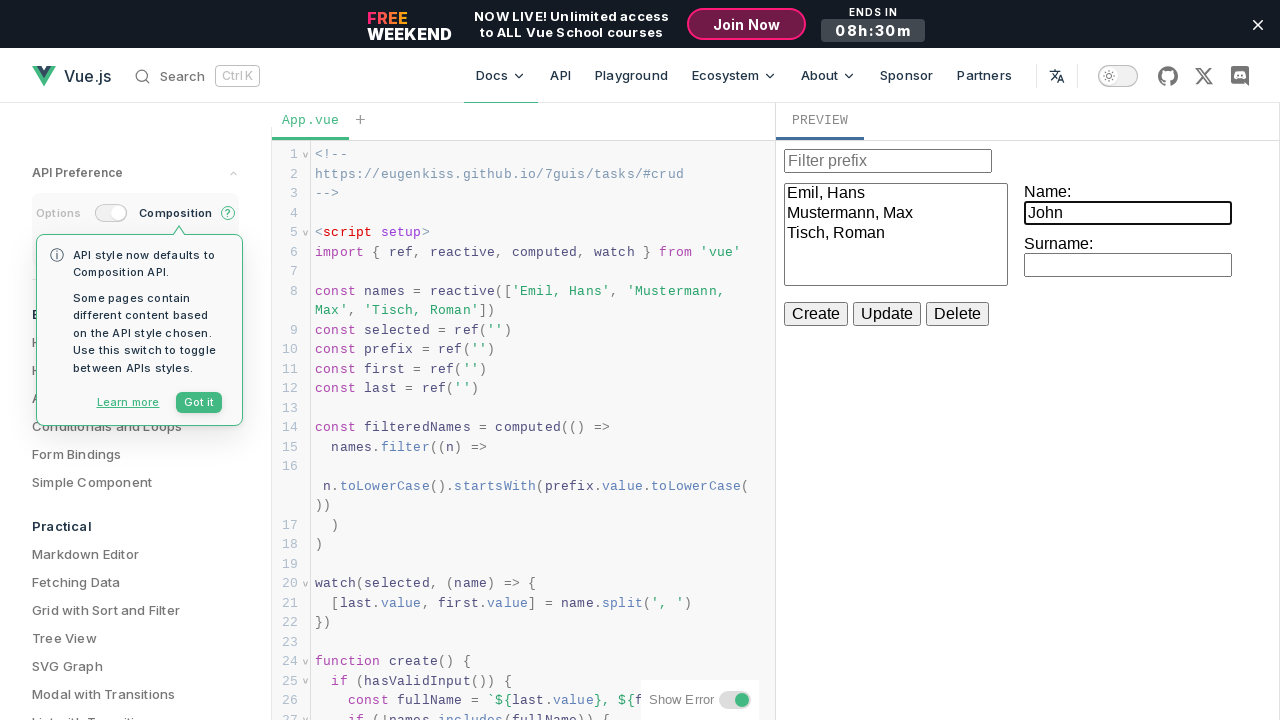

Clicked Create button to add first name 'John' at (816, 314) on iframe >> internal:control=enter-frame >> internal:role=button[name="Create"i]
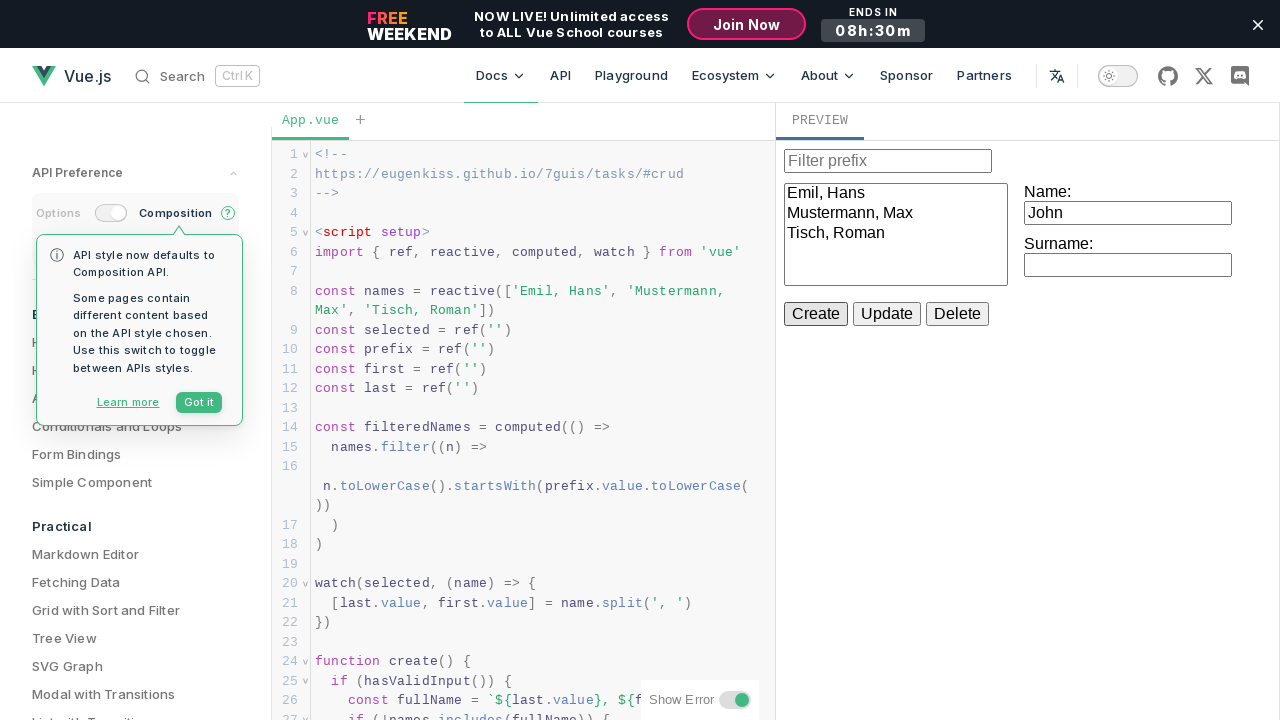

Clicked name input field to add surname 'Smith' at (1128, 213) on iframe >> internal:control=enter-frame >> label >> nth=0 >> input
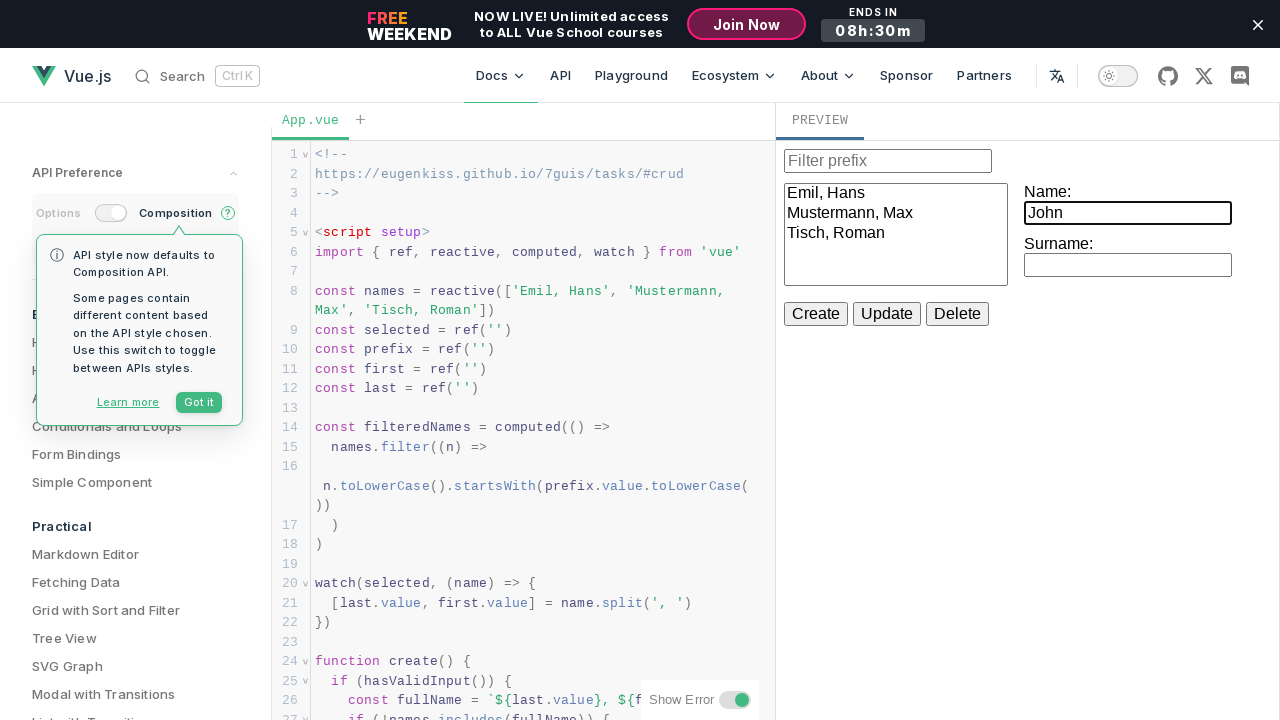

Filled surname input with 'Smith' on iframe >> internal:control=enter-frame >> label >> nth=1 >> input
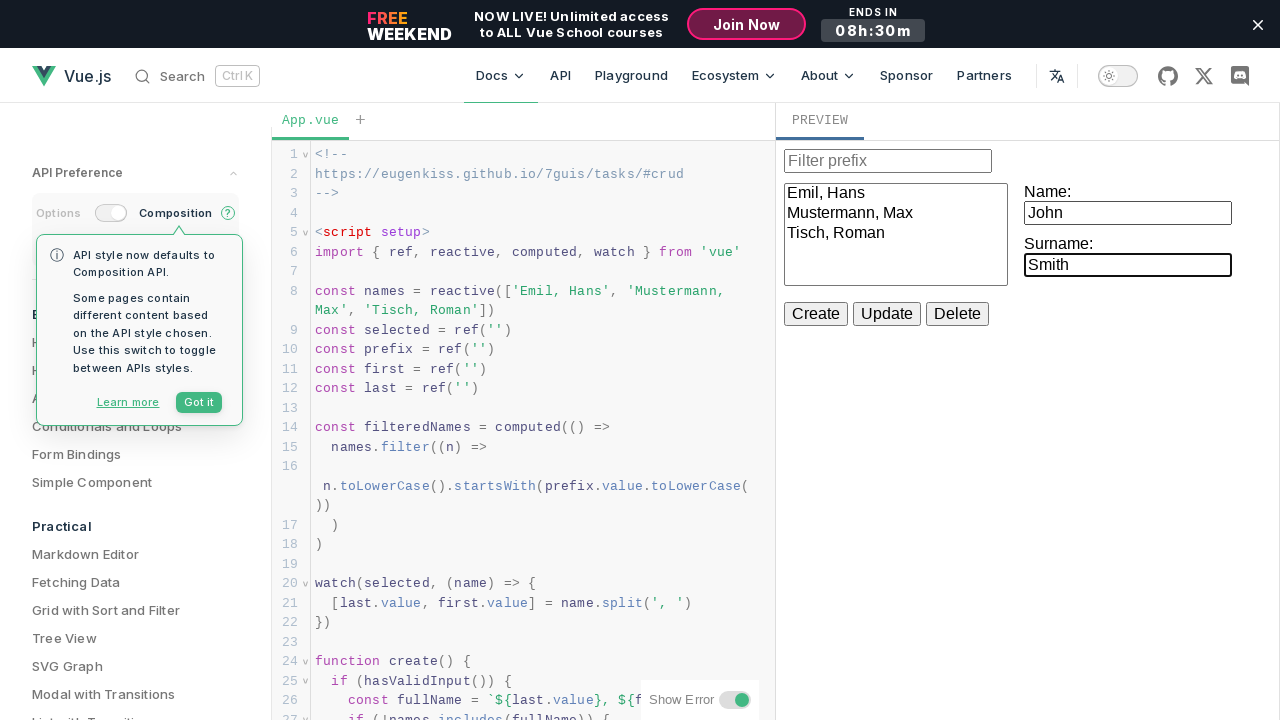

Clicked Create button to add surname 'Smith' at (816, 314) on iframe >> internal:control=enter-frame >> internal:role=button[name="Create"i]
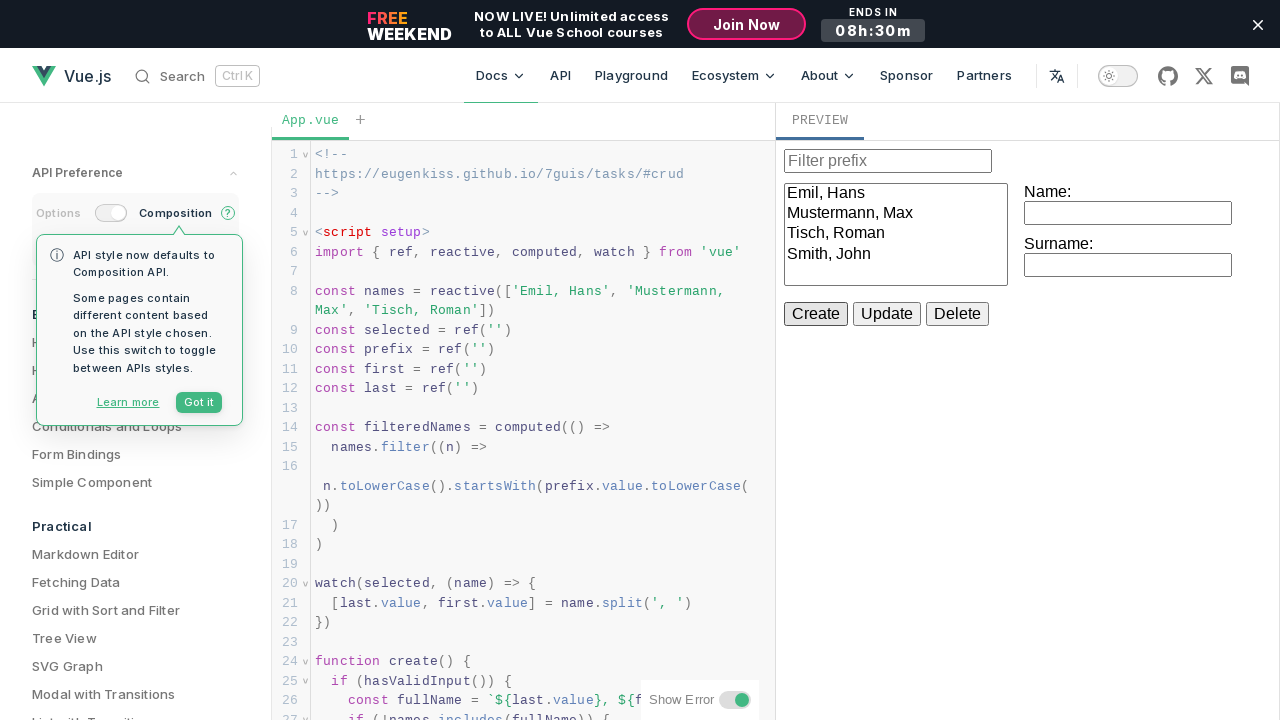

Clicked name input field to add 'Emma' at (1128, 213) on iframe >> internal:control=enter-frame >> label >> nth=0 >> input
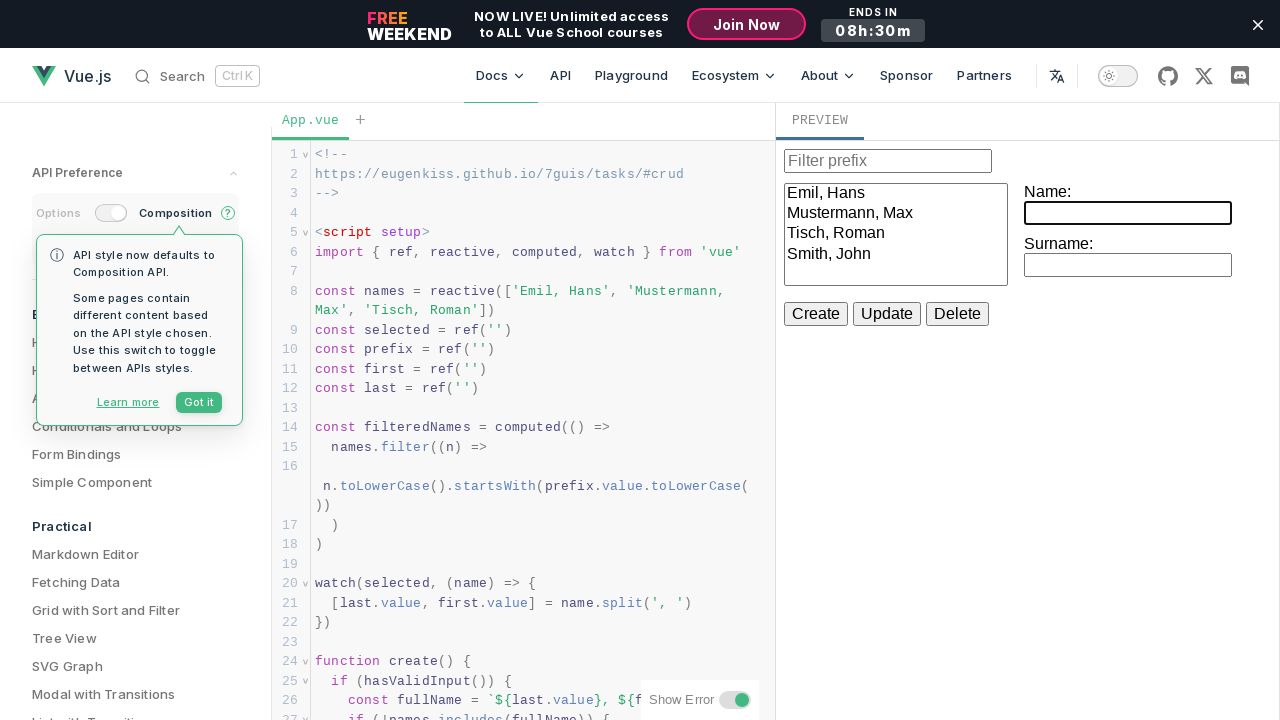

Filled name input with 'Emma' on iframe >> internal:control=enter-frame >> label >> nth=0 >> input
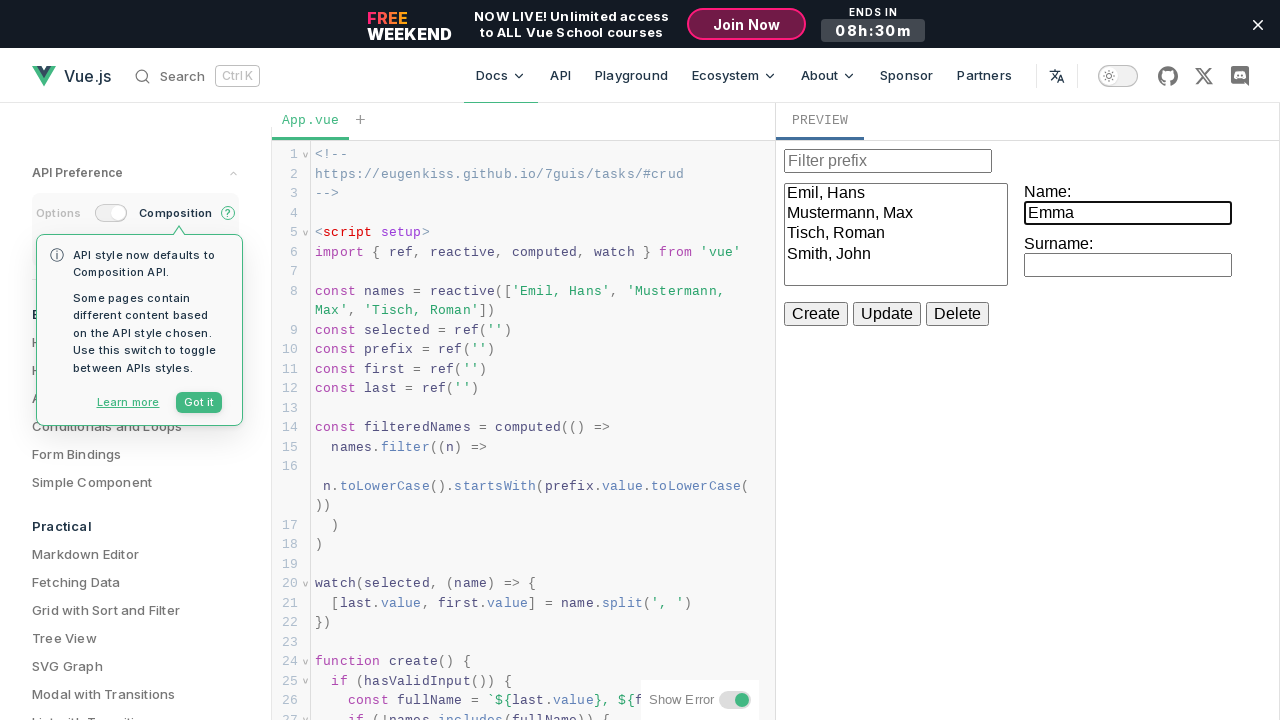

Clicked Create button to add first name 'Emma' at (816, 314) on iframe >> internal:control=enter-frame >> internal:role=button[name="Create"i]
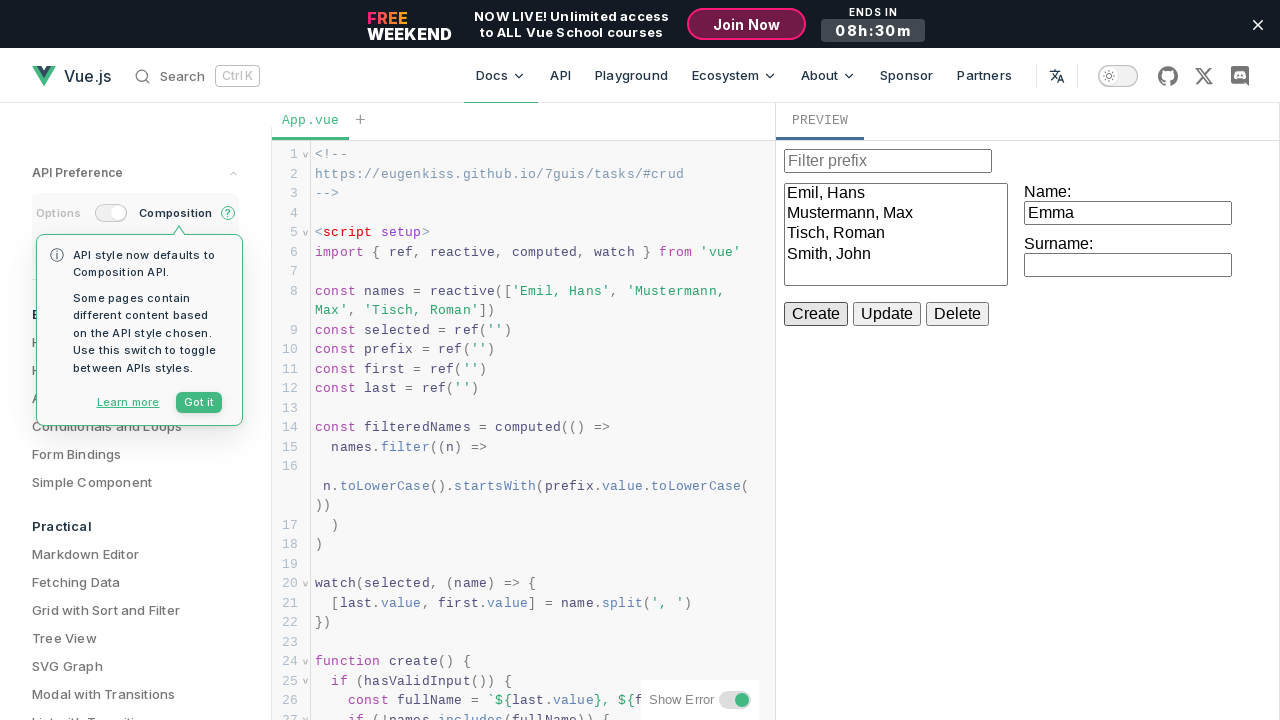

Clicked name input field to add surname 'Johnson' at (1128, 213) on iframe >> internal:control=enter-frame >> label >> nth=0 >> input
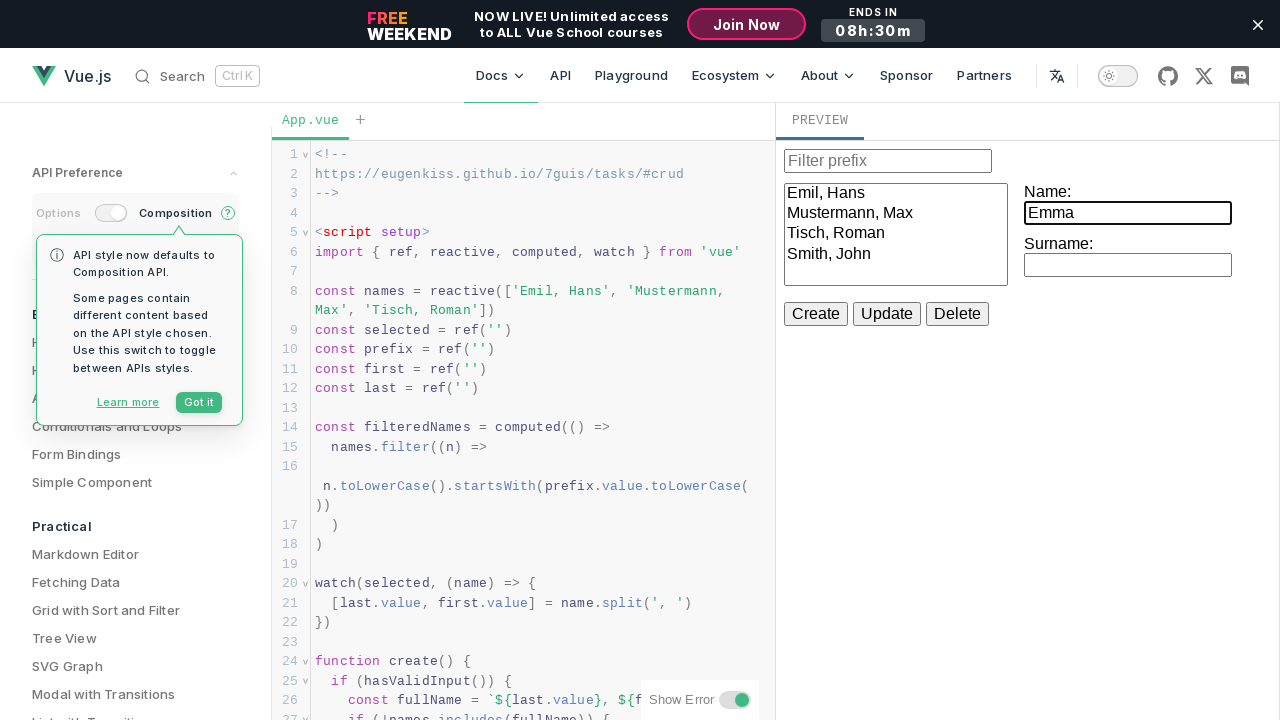

Filled surname input with 'Johnson' on iframe >> internal:control=enter-frame >> label >> nth=1 >> input
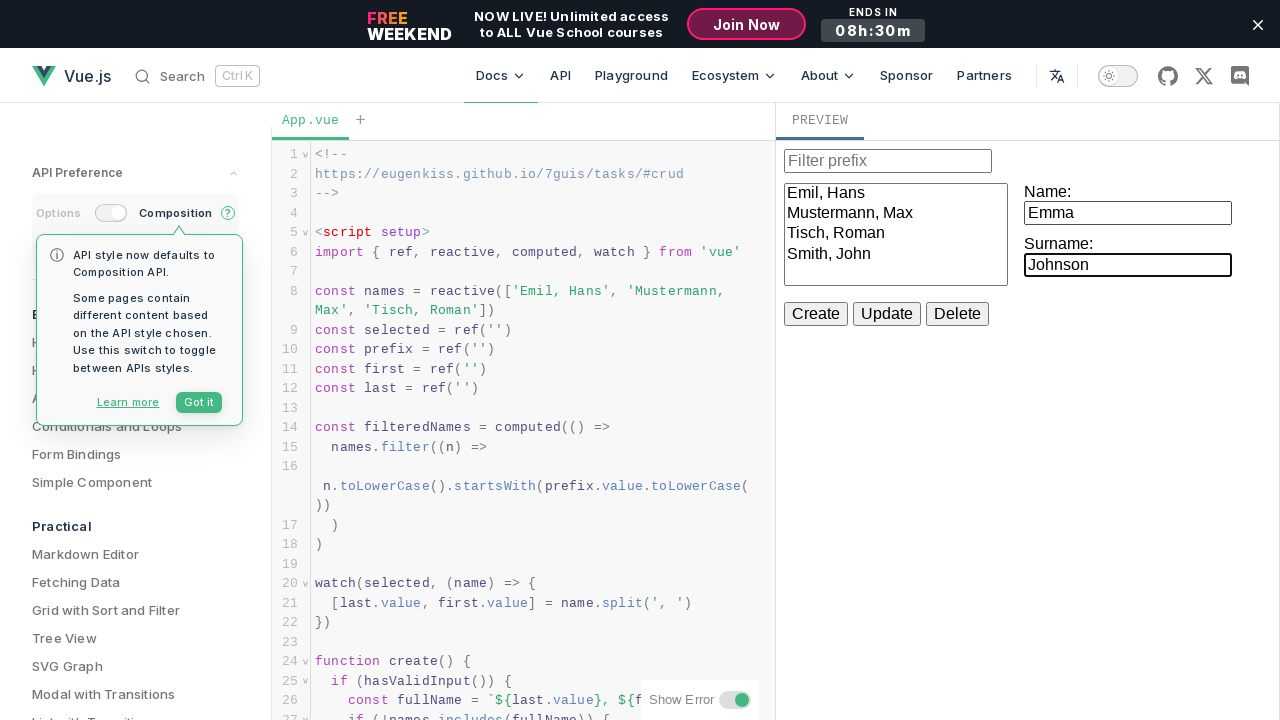

Clicked Create button to add surname 'Johnson' at (816, 314) on iframe >> internal:control=enter-frame >> internal:role=button[name="Create"i]
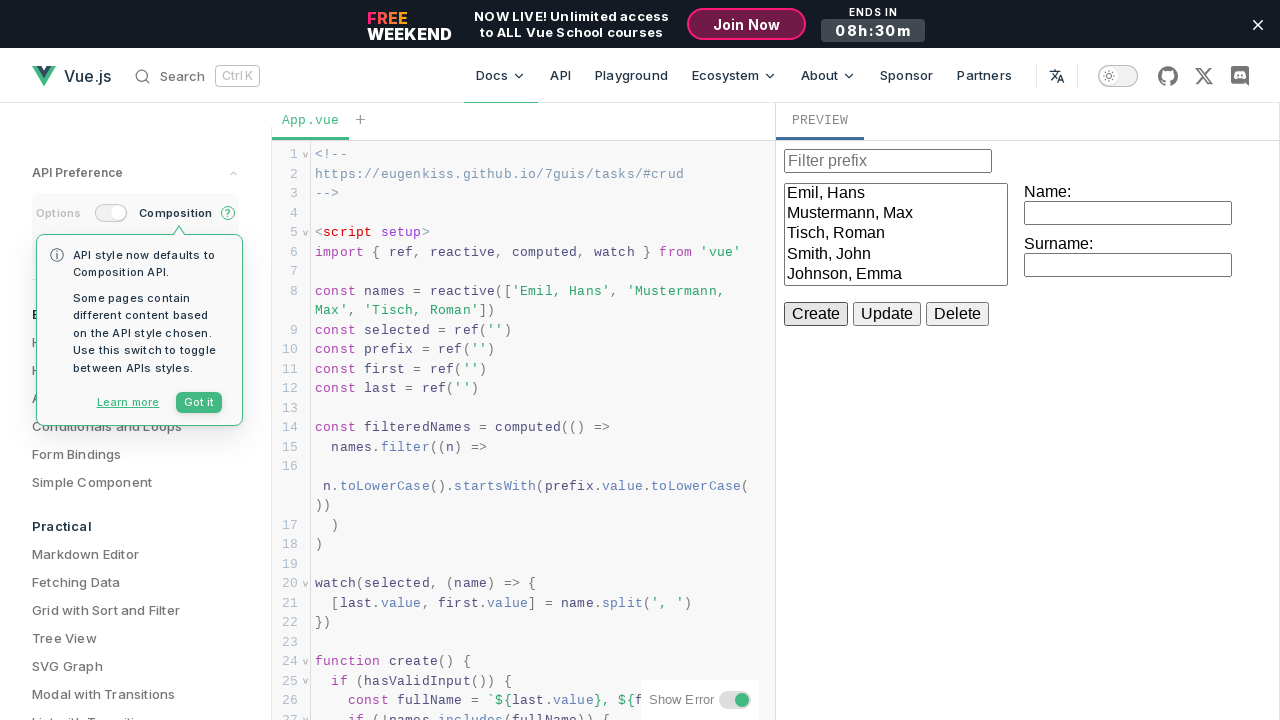

Clicked name input field to add 'Michael' at (1128, 213) on iframe >> internal:control=enter-frame >> label >> nth=0 >> input
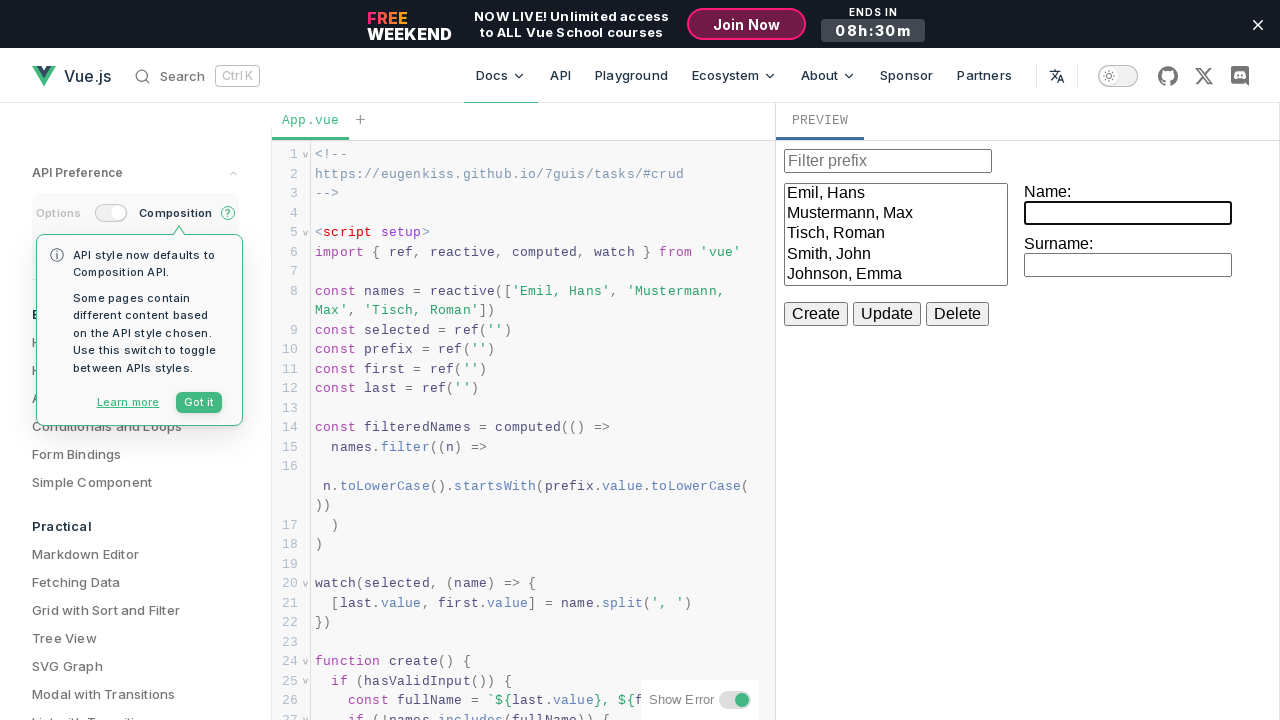

Filled name input with 'Michael' on iframe >> internal:control=enter-frame >> label >> nth=0 >> input
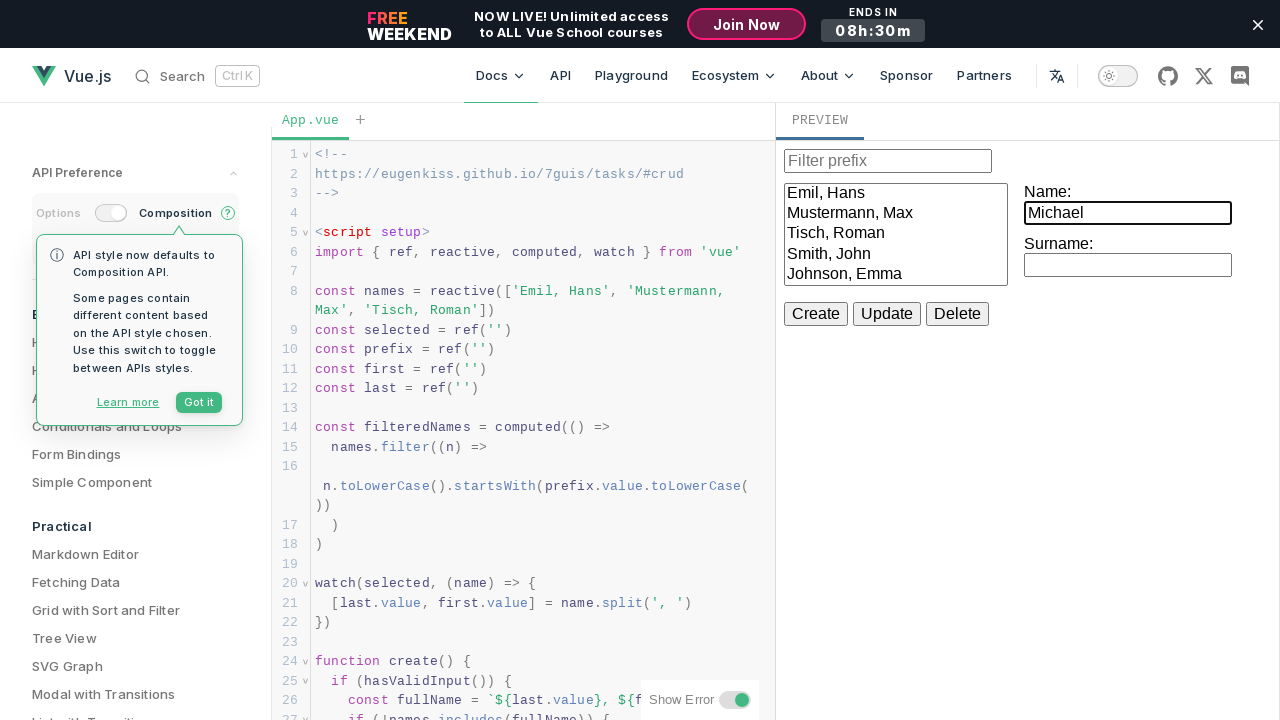

Clicked Create button to add first name 'Michael' at (816, 314) on iframe >> internal:control=enter-frame >> internal:role=button[name="Create"i]
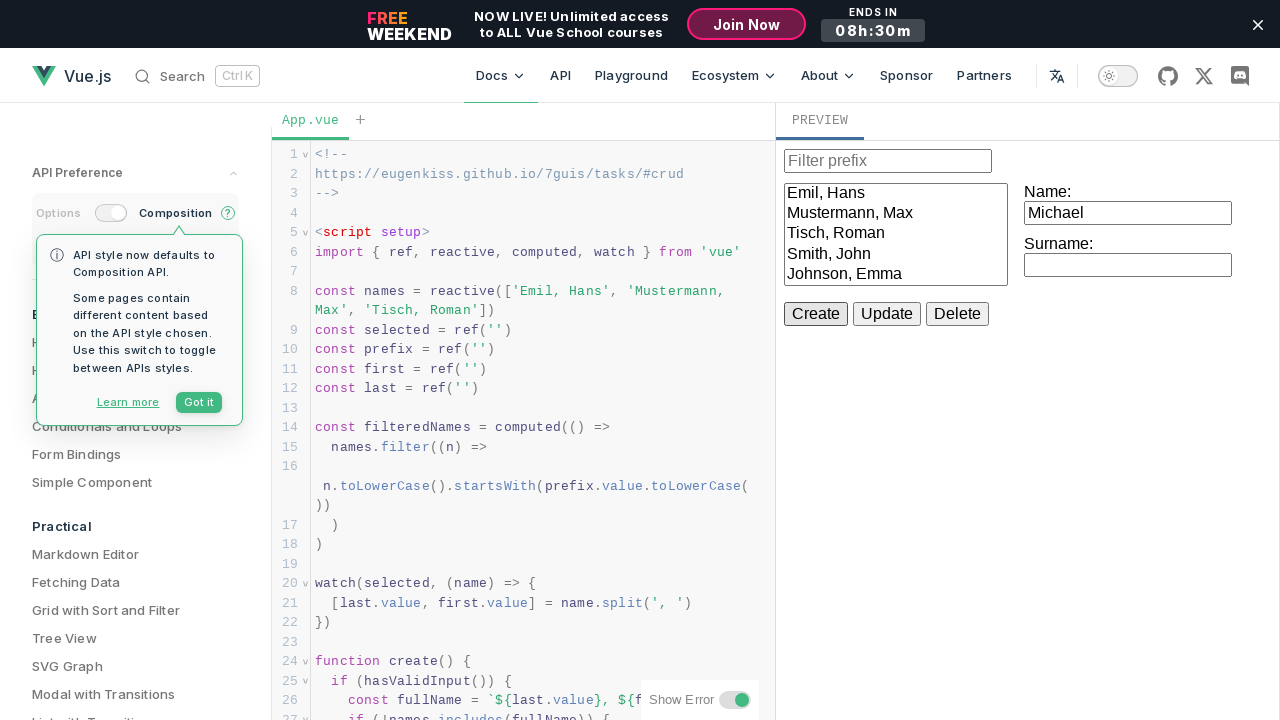

Clicked name input field to add surname 'Brown' at (1128, 213) on iframe >> internal:control=enter-frame >> label >> nth=0 >> input
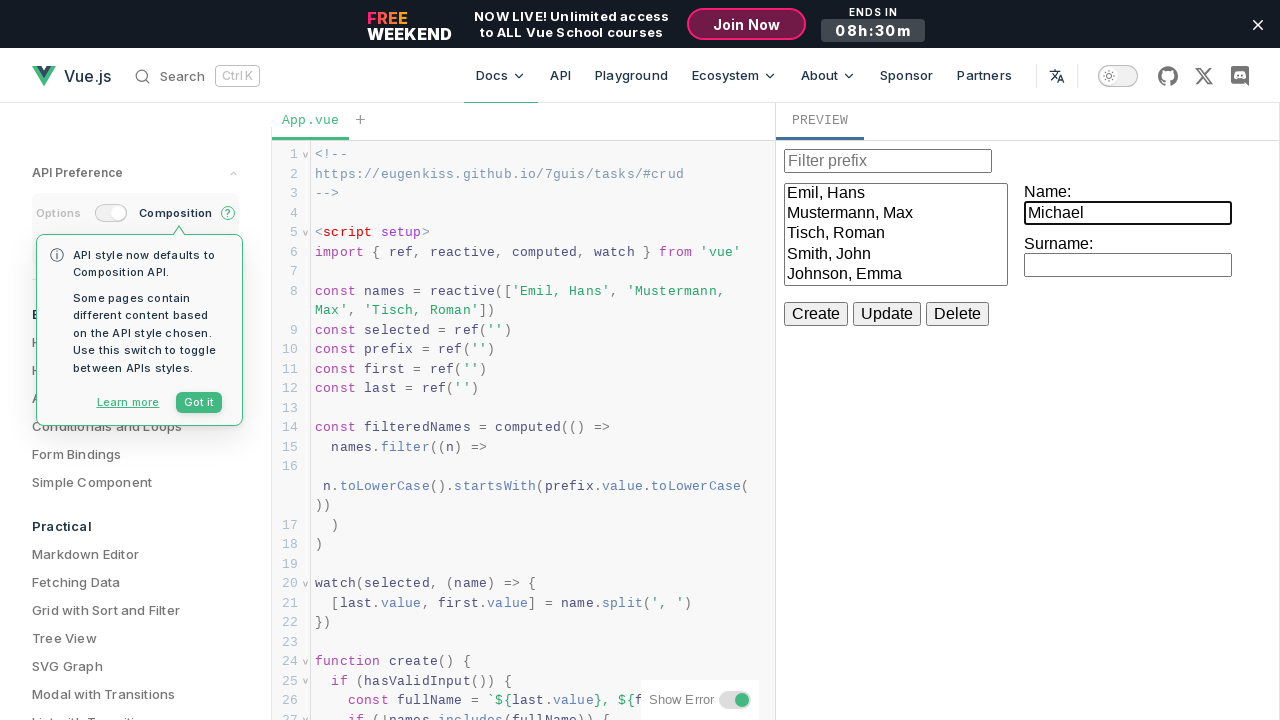

Filled surname input with 'Brown' on iframe >> internal:control=enter-frame >> label >> nth=1 >> input
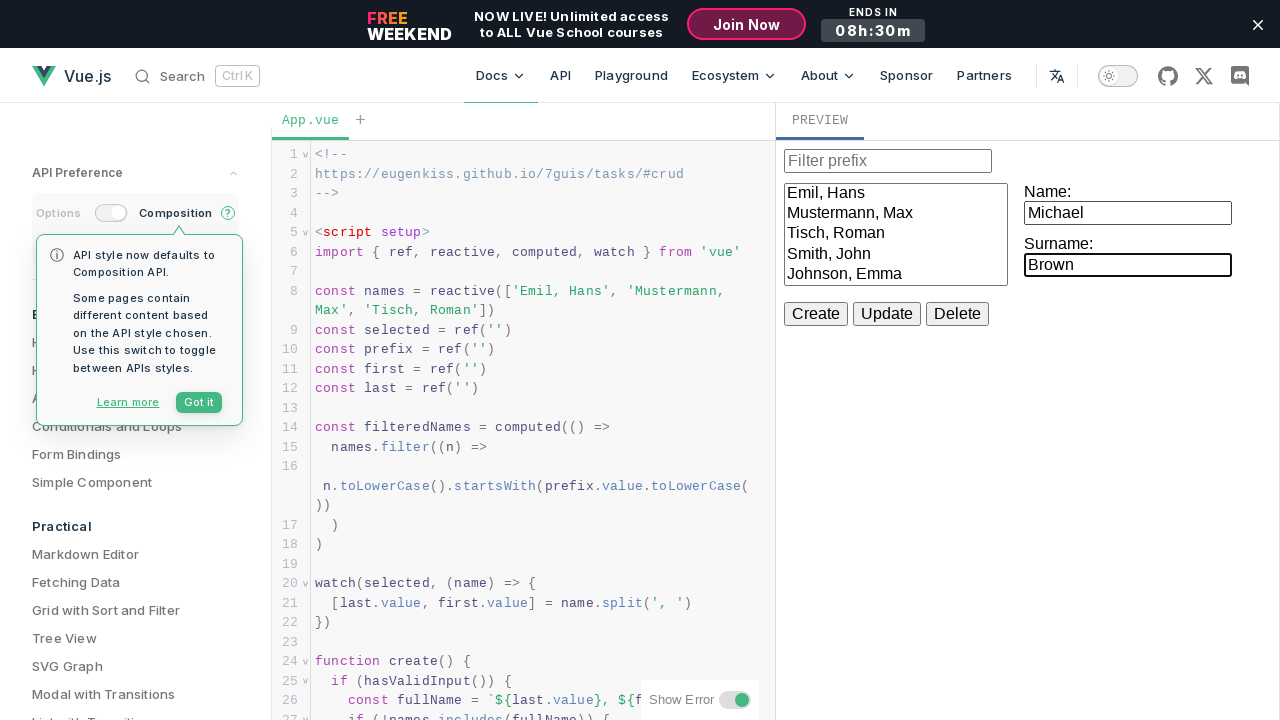

Clicked Create button to add surname 'Brown' at (816, 314) on iframe >> internal:control=enter-frame >> internal:role=button[name="Create"i]
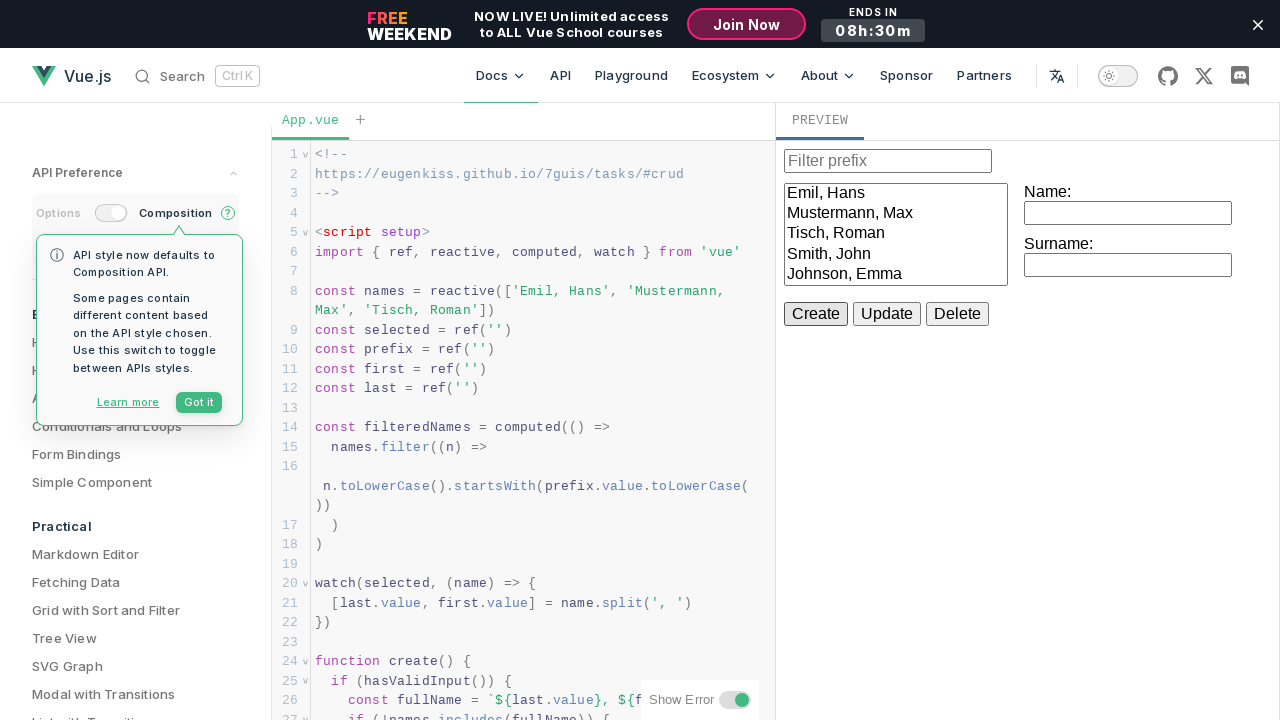

Clicked name input field to add 'Olivia' at (1128, 213) on iframe >> internal:control=enter-frame >> label >> nth=0 >> input
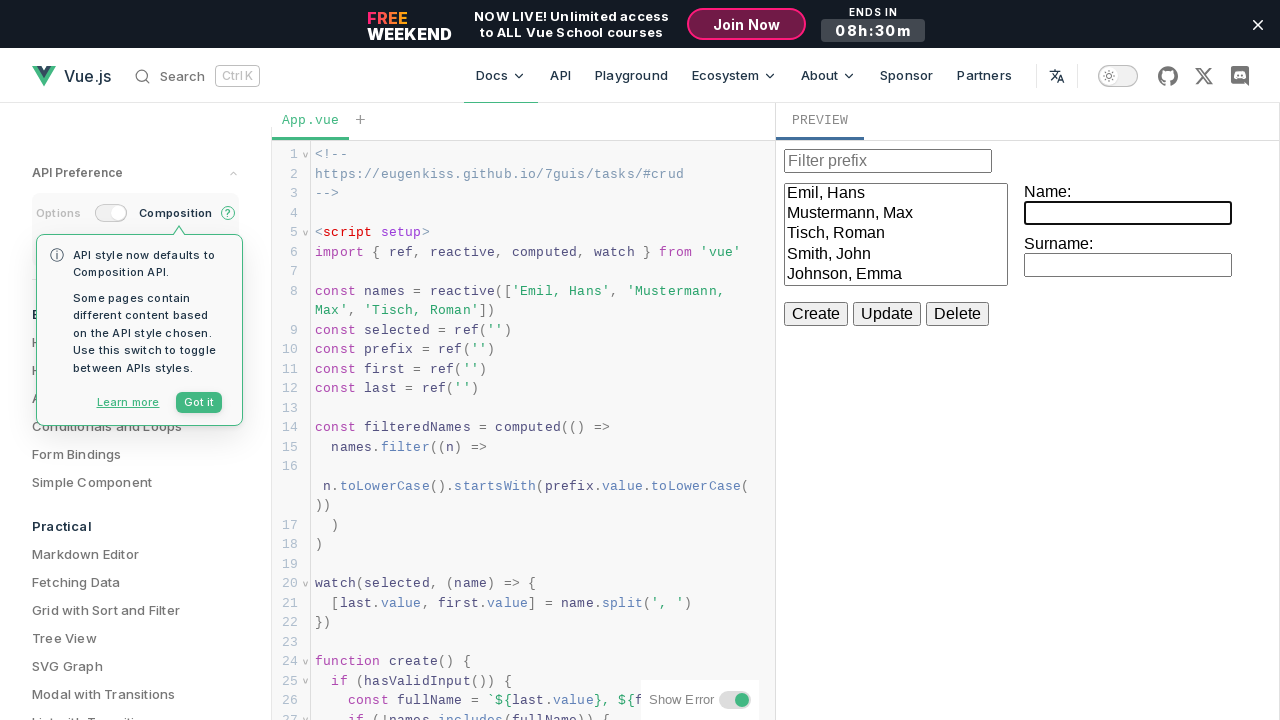

Filled name input with 'Olivia' on iframe >> internal:control=enter-frame >> label >> nth=0 >> input
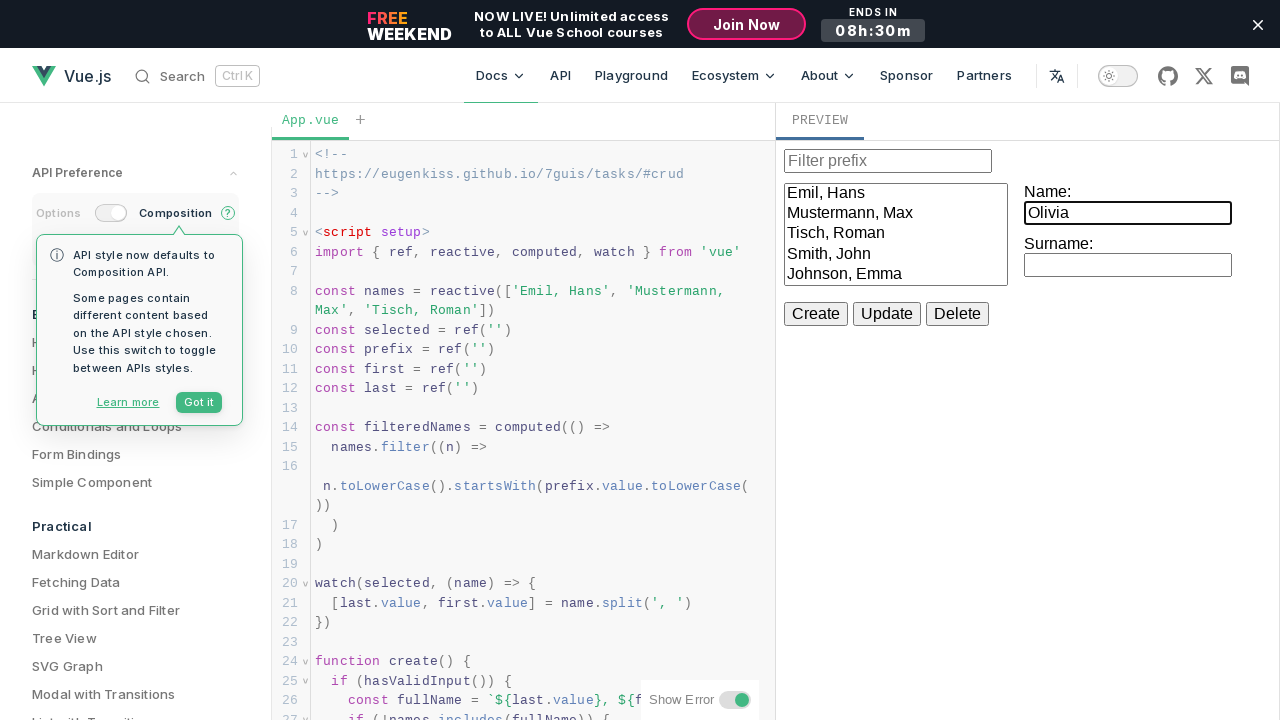

Clicked Create button to add first name 'Olivia' at (816, 314) on iframe >> internal:control=enter-frame >> internal:role=button[name="Create"i]
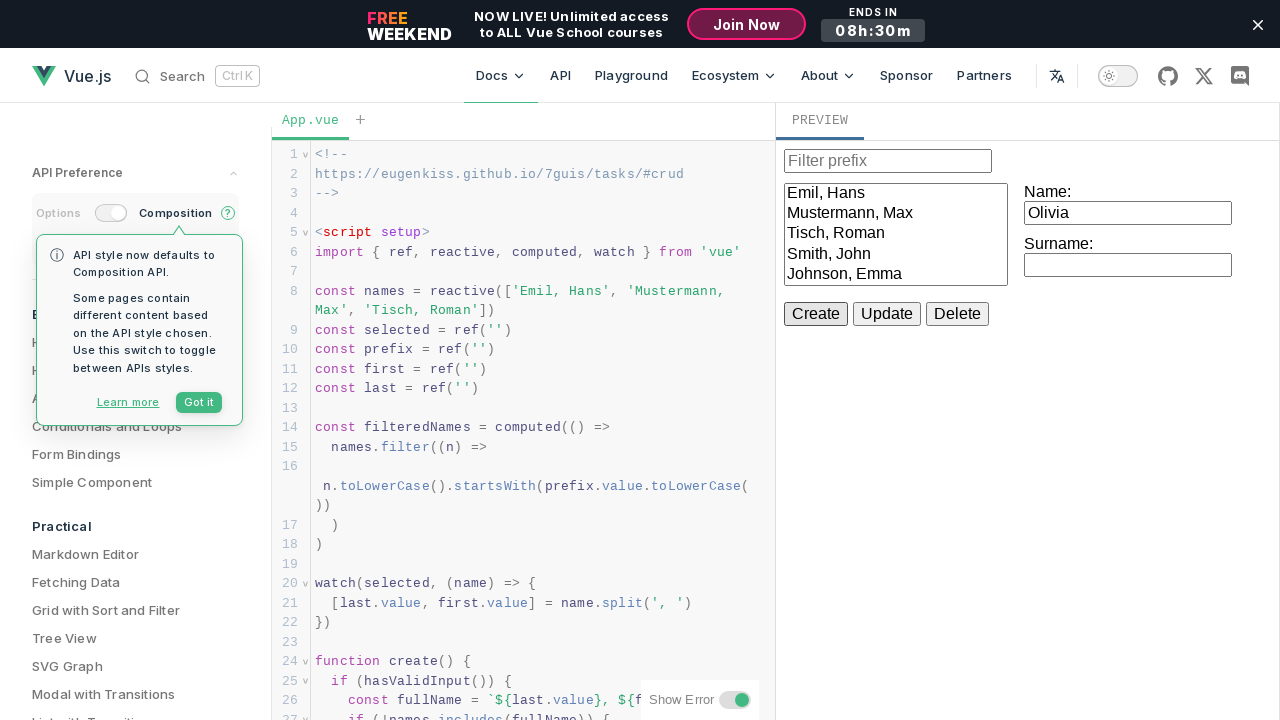

Clicked name input field to add surname 'Williams' at (1128, 213) on iframe >> internal:control=enter-frame >> label >> nth=0 >> input
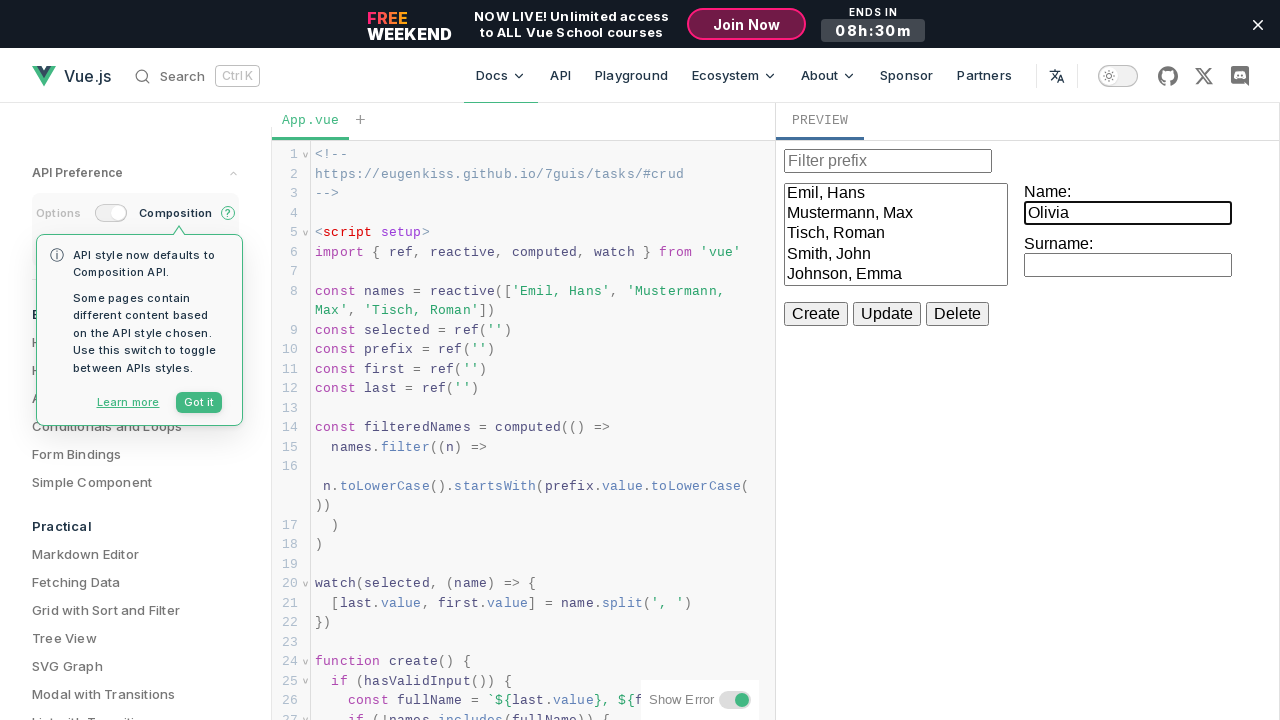

Filled surname input with 'Williams' on iframe >> internal:control=enter-frame >> label >> nth=1 >> input
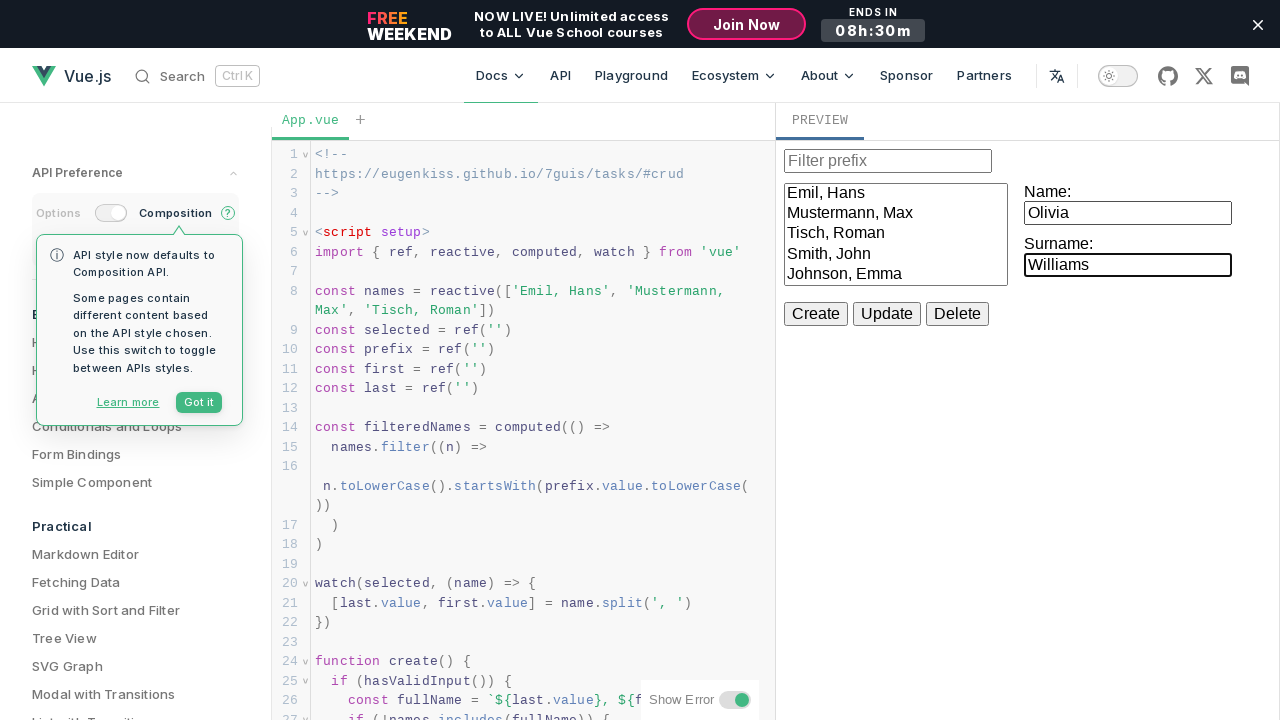

Clicked Create button to add surname 'Williams' at (816, 314) on iframe >> internal:control=enter-frame >> internal:role=button[name="Create"i]
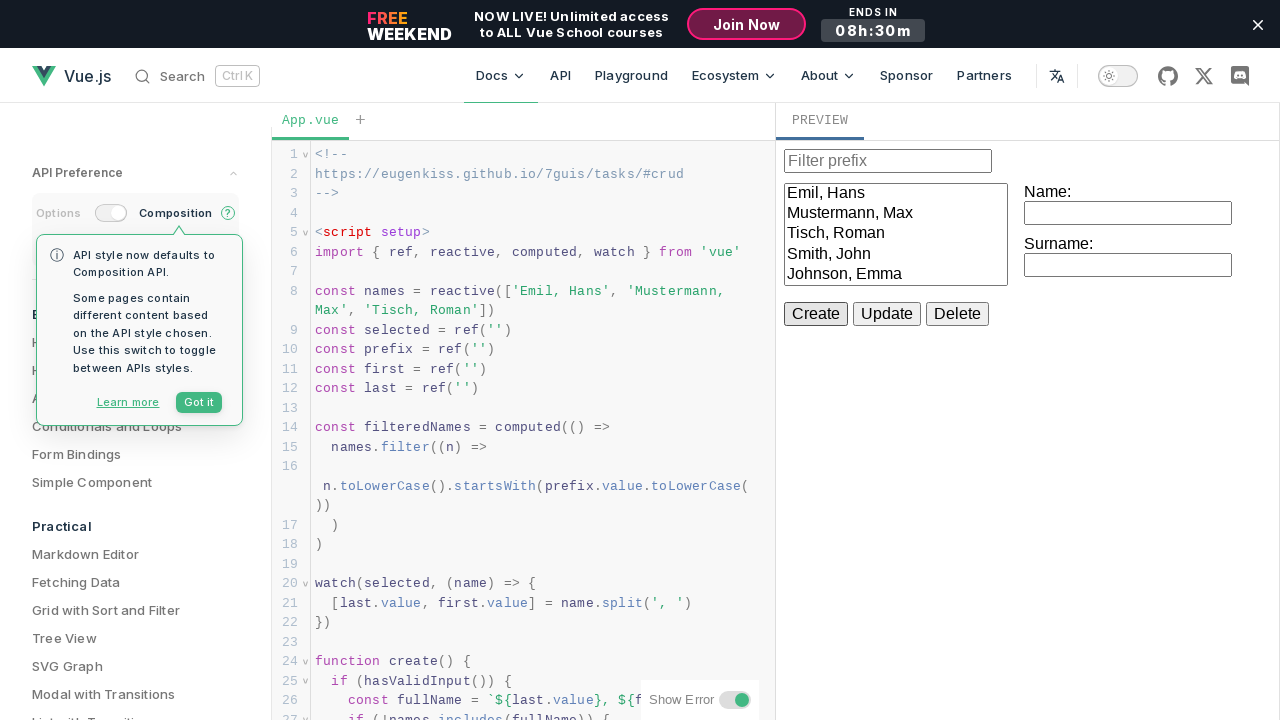

Clicked name input field to add 'David' at (1128, 213) on iframe >> internal:control=enter-frame >> label >> nth=0 >> input
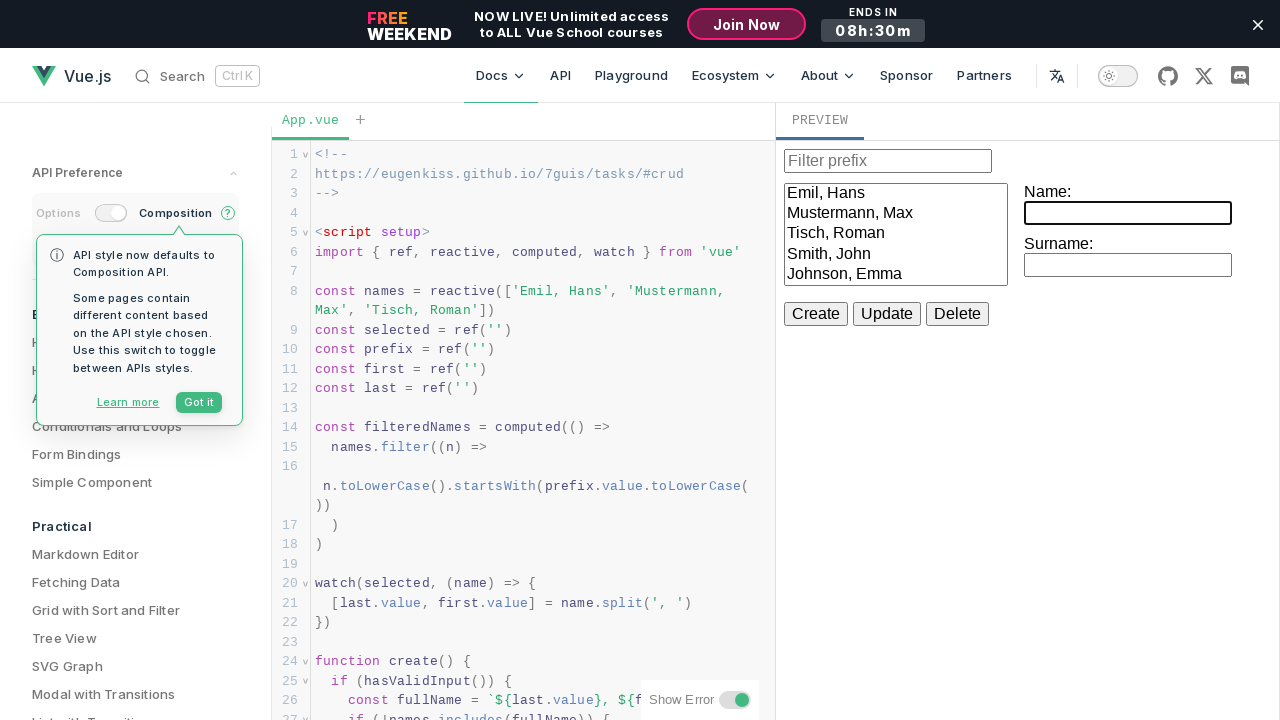

Filled name input with 'David' on iframe >> internal:control=enter-frame >> label >> nth=0 >> input
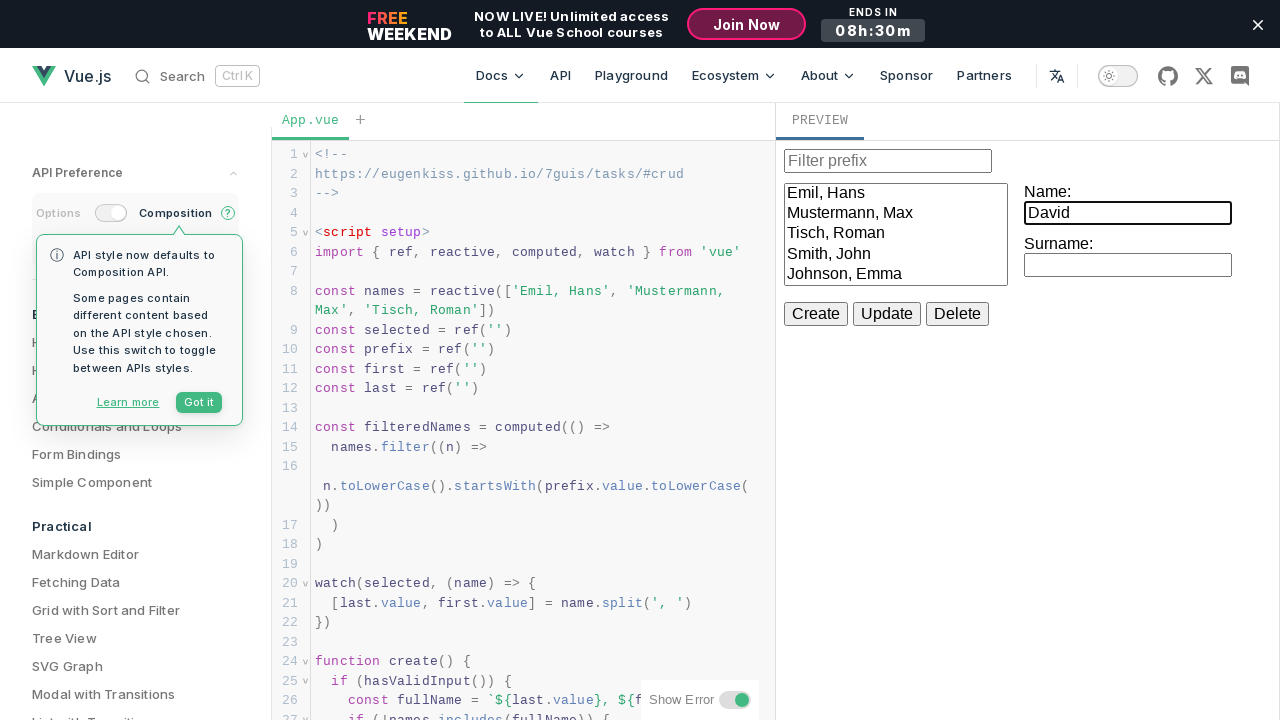

Clicked Create button to add first name 'David' at (816, 314) on iframe >> internal:control=enter-frame >> internal:role=button[name="Create"i]
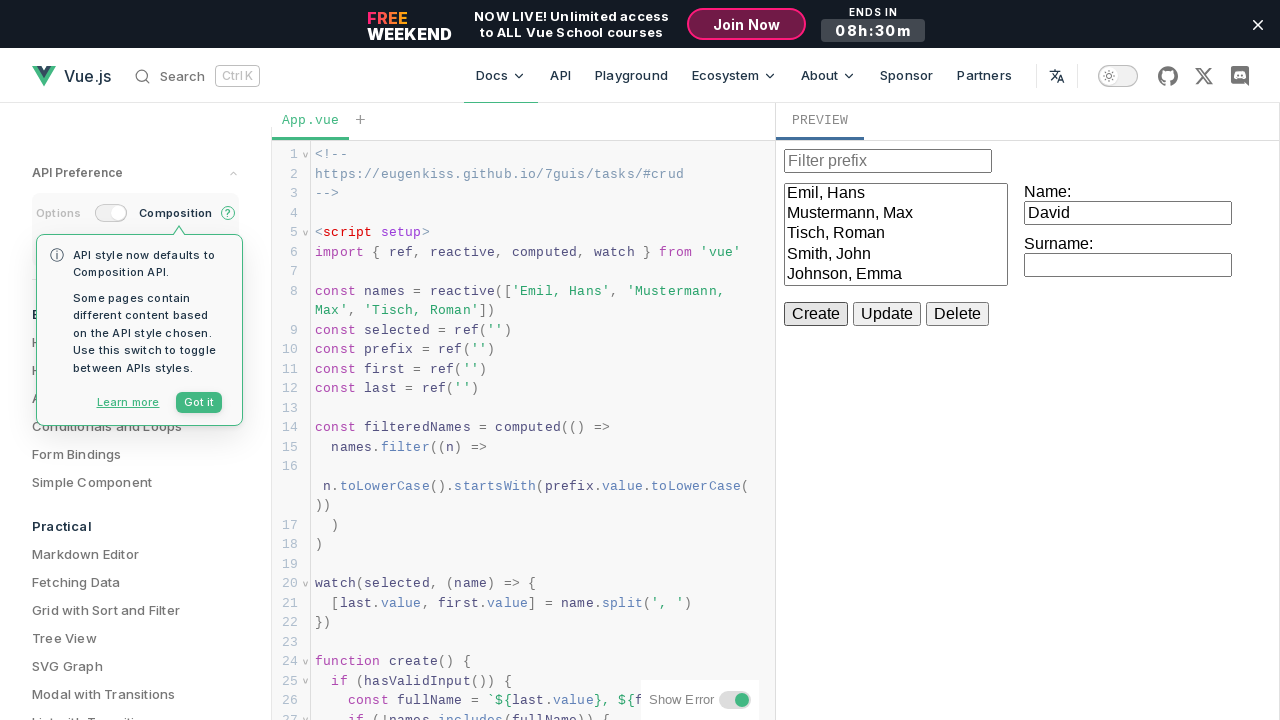

Clicked name input field to add surname 'Jones' at (1128, 213) on iframe >> internal:control=enter-frame >> label >> nth=0 >> input
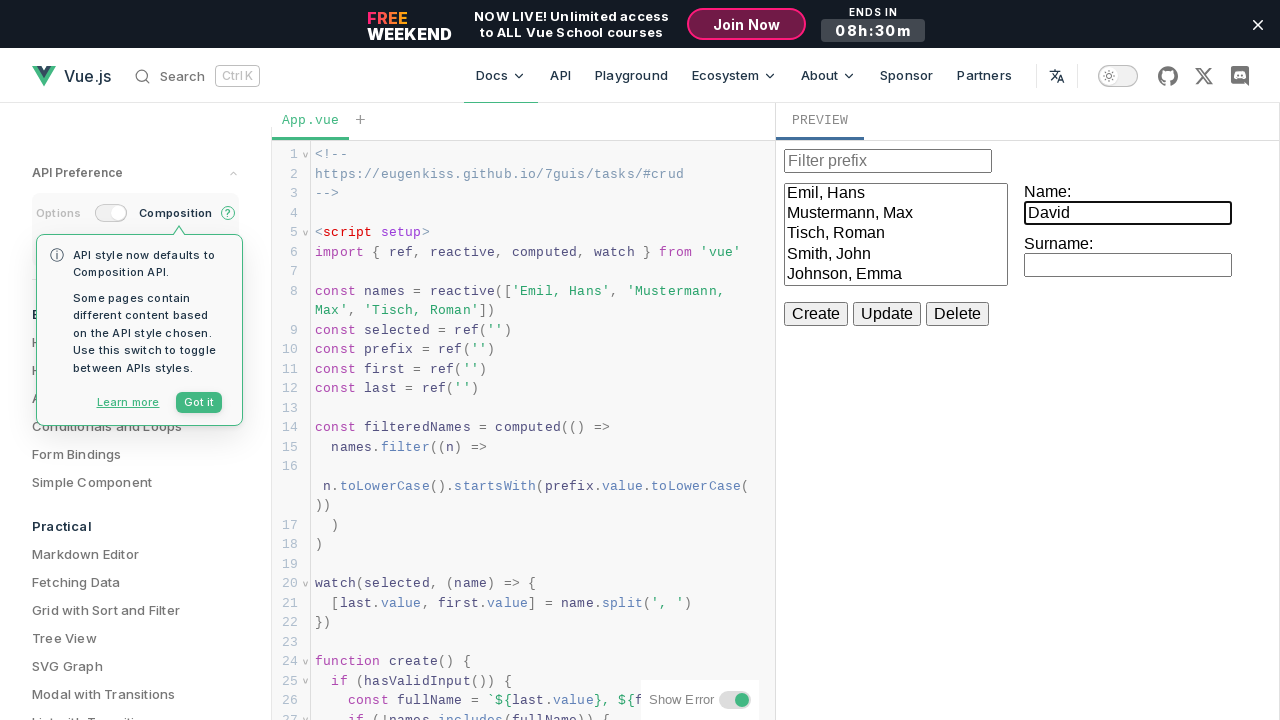

Filled surname input with 'Jones' on iframe >> internal:control=enter-frame >> label >> nth=1 >> input
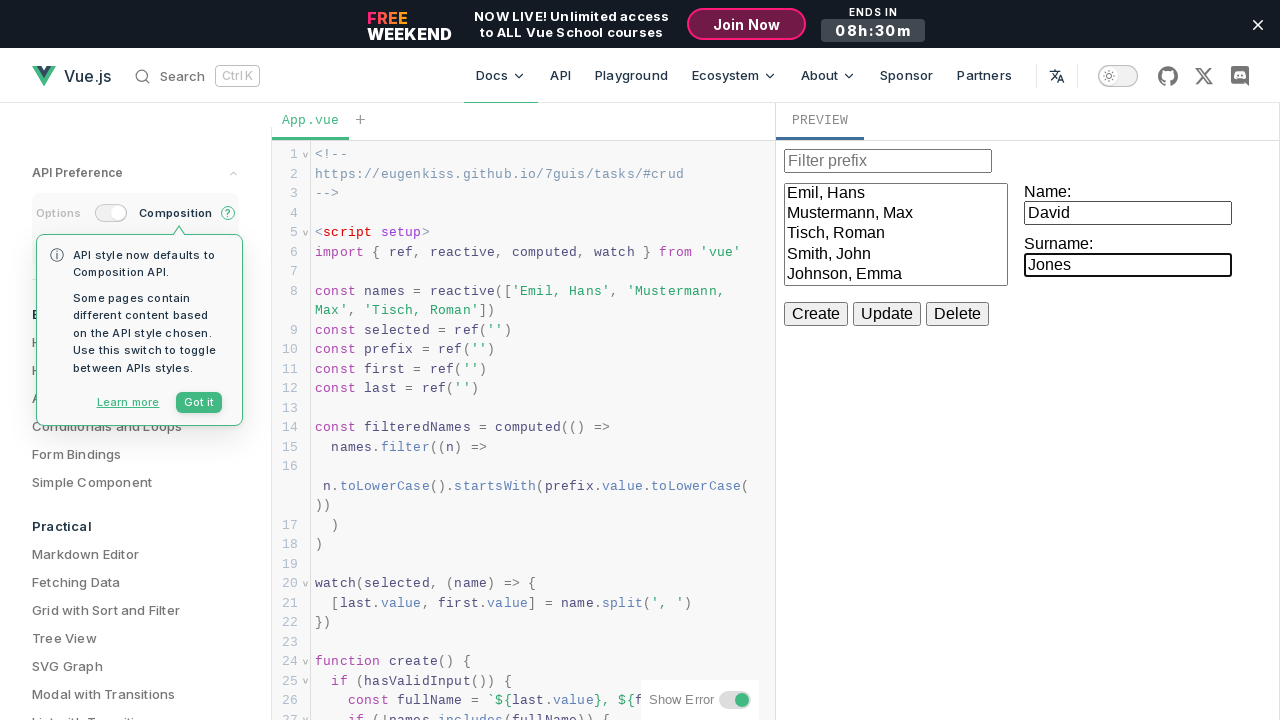

Clicked Create button to add surname 'Jones' at (816, 314) on iframe >> internal:control=enter-frame >> internal:role=button[name="Create"i]
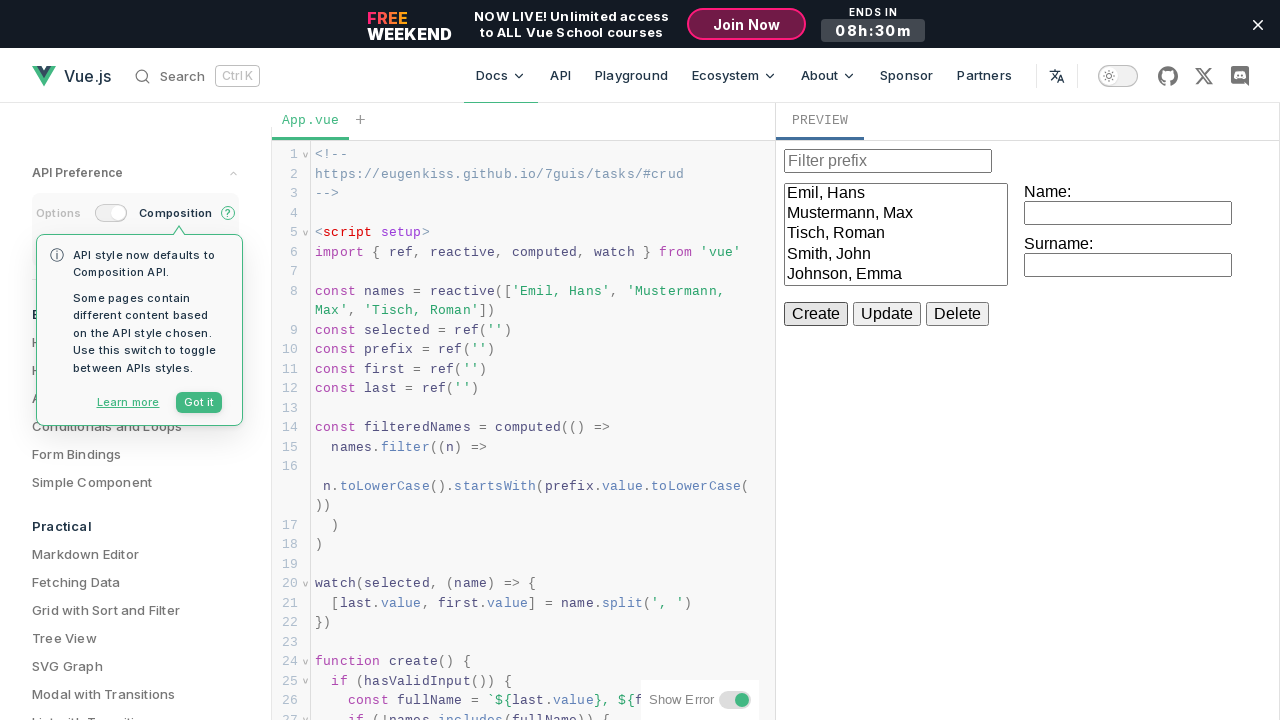

Retrieved count of 8 options in select dropdown
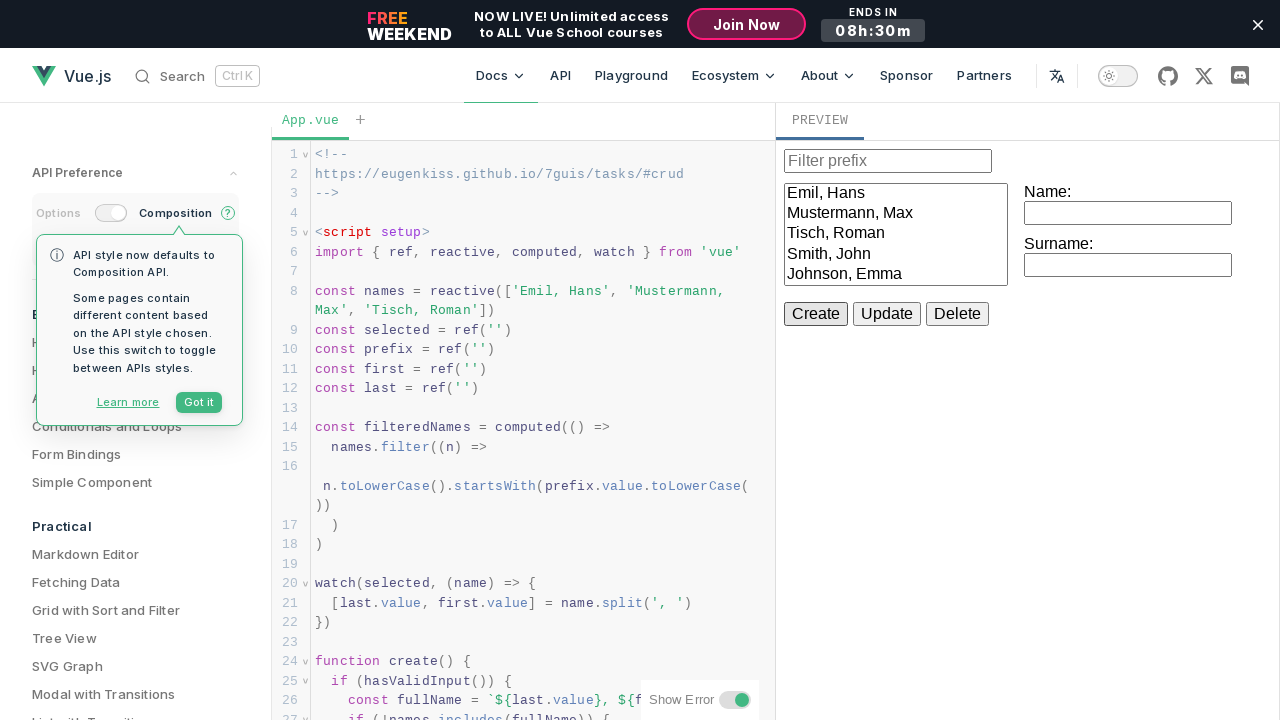

Clicked option at index 0 to verify fields populate at (896, 194) on iframe >> internal:control=enter-frame >> select >> option >> nth=0
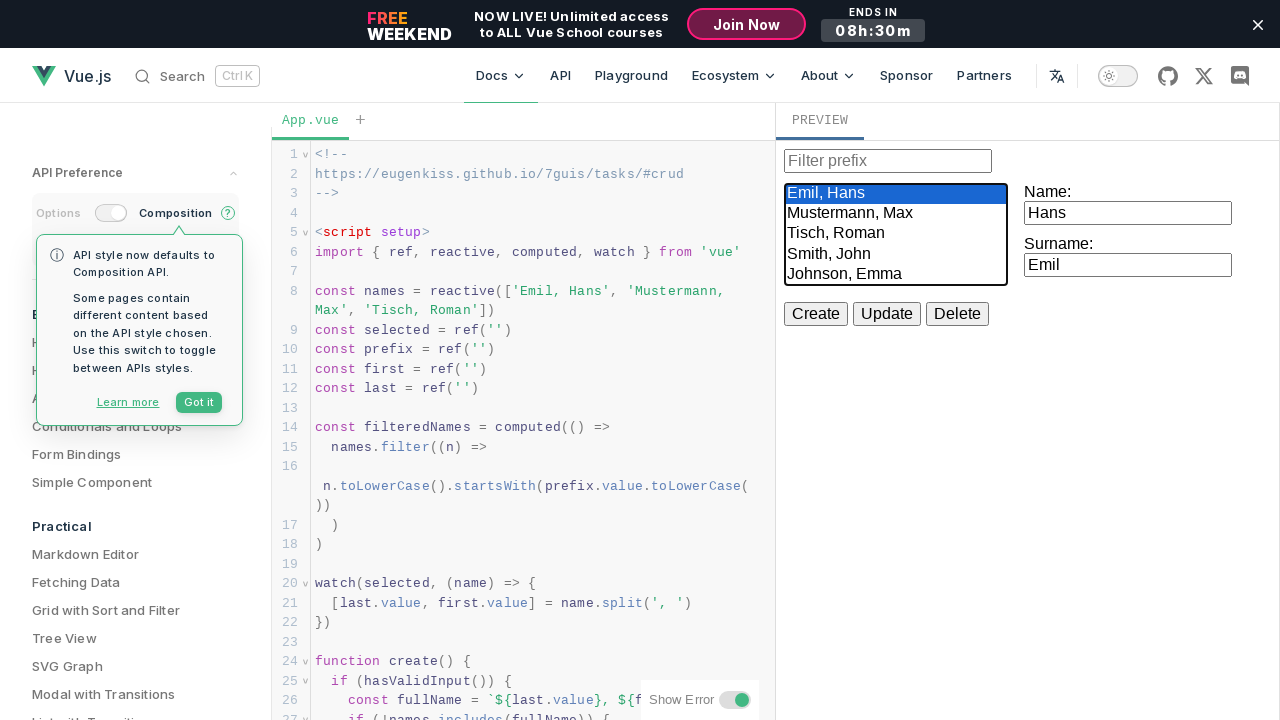

Waited 100ms for UI to update after selecting option 0
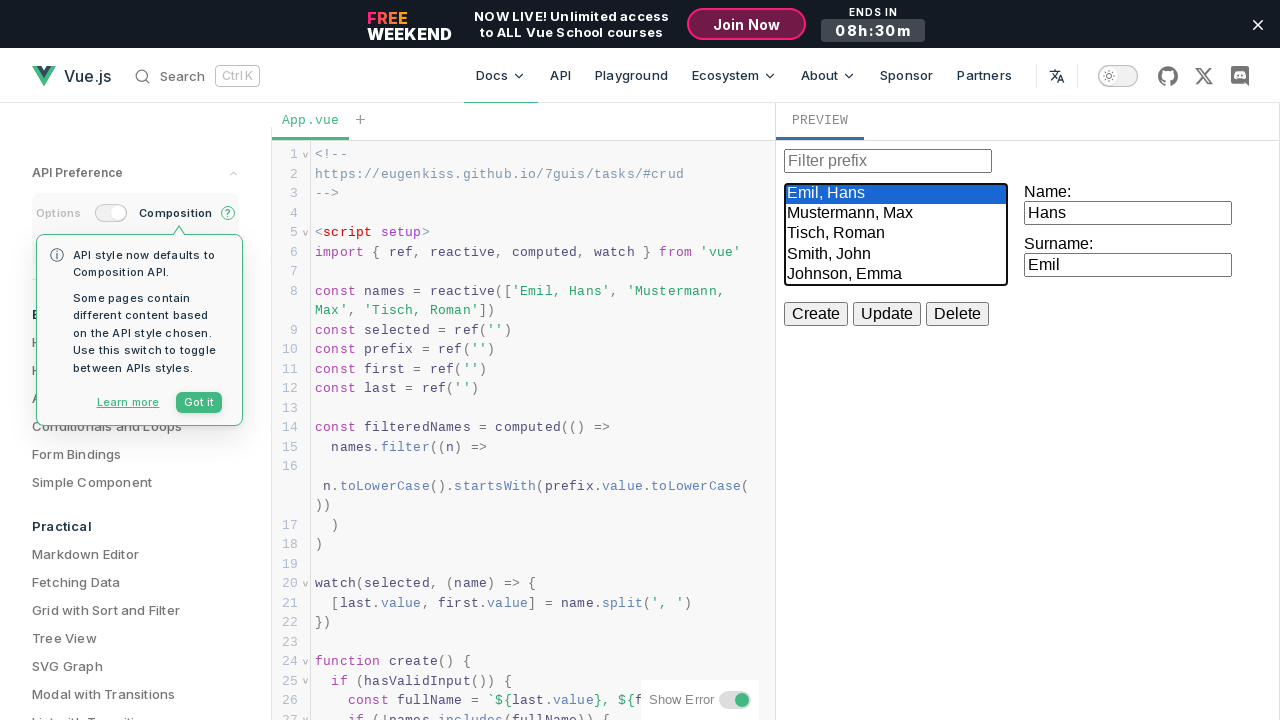

Clicked option at index 1 to verify fields populate at (896, 214) on iframe >> internal:control=enter-frame >> select >> option >> nth=1
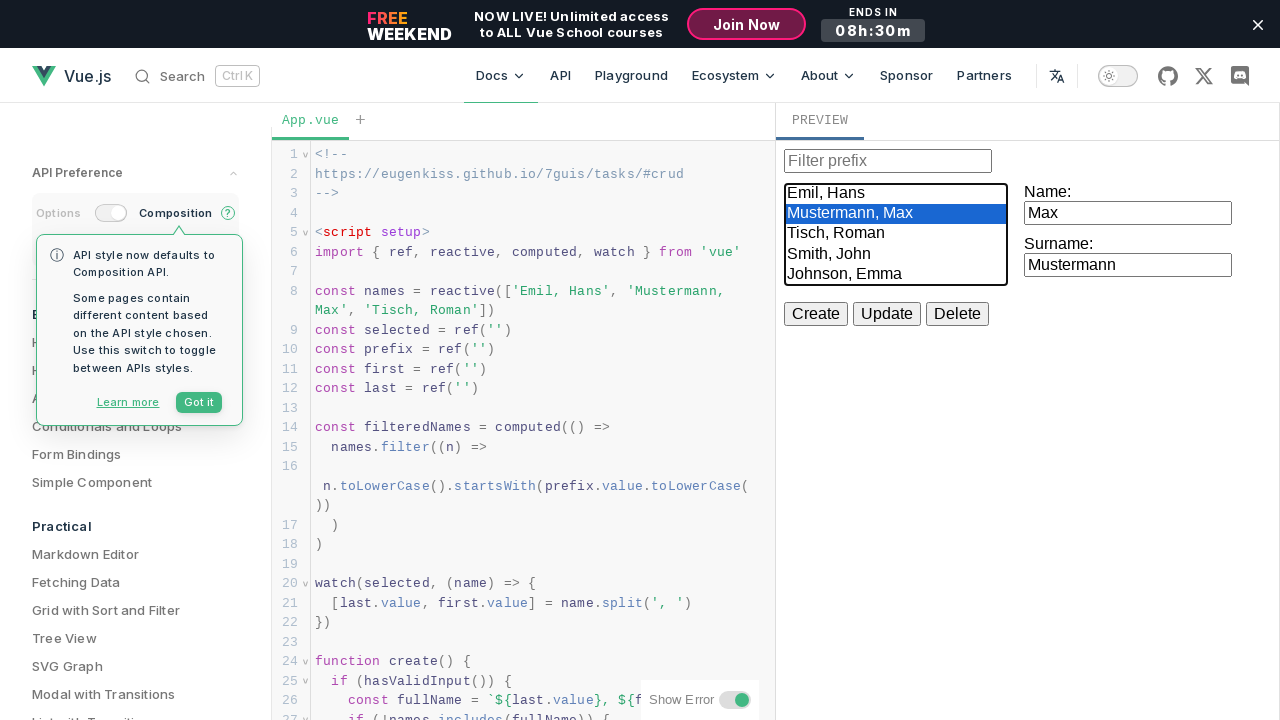

Waited 100ms for UI to update after selecting option 1
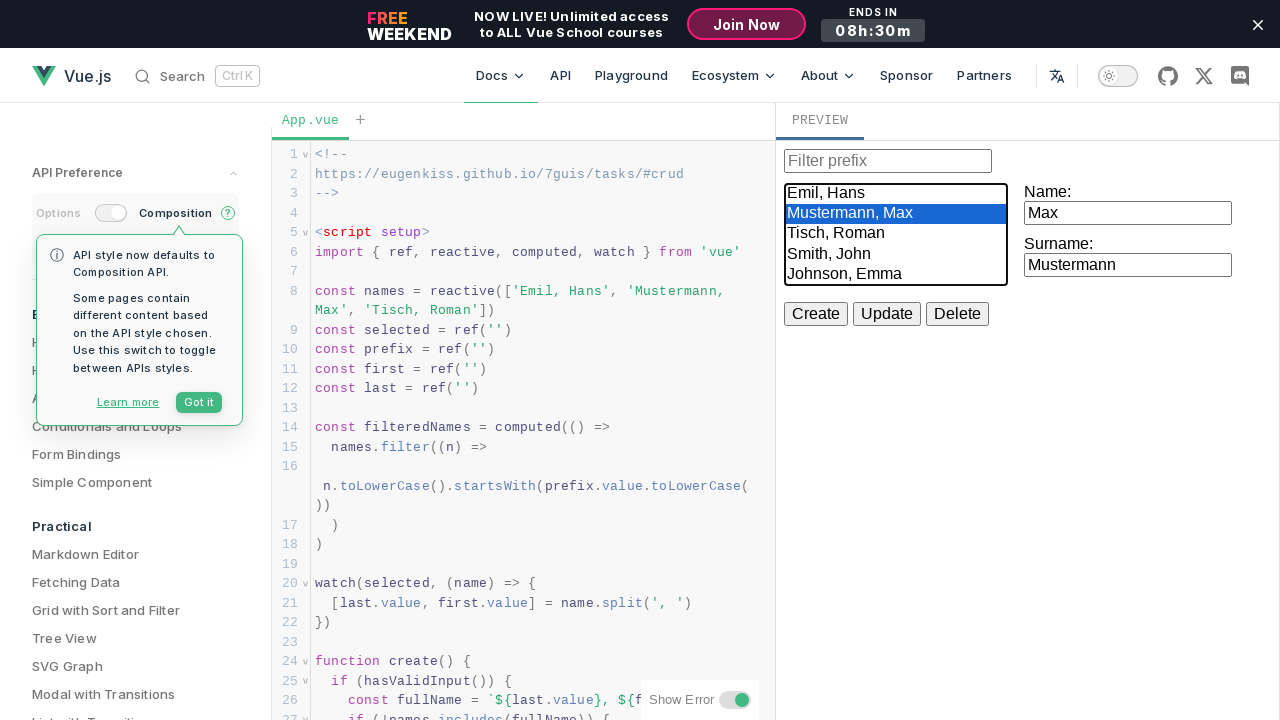

Clicked option at index 2 to verify fields populate at (896, 234) on iframe >> internal:control=enter-frame >> select >> option >> nth=2
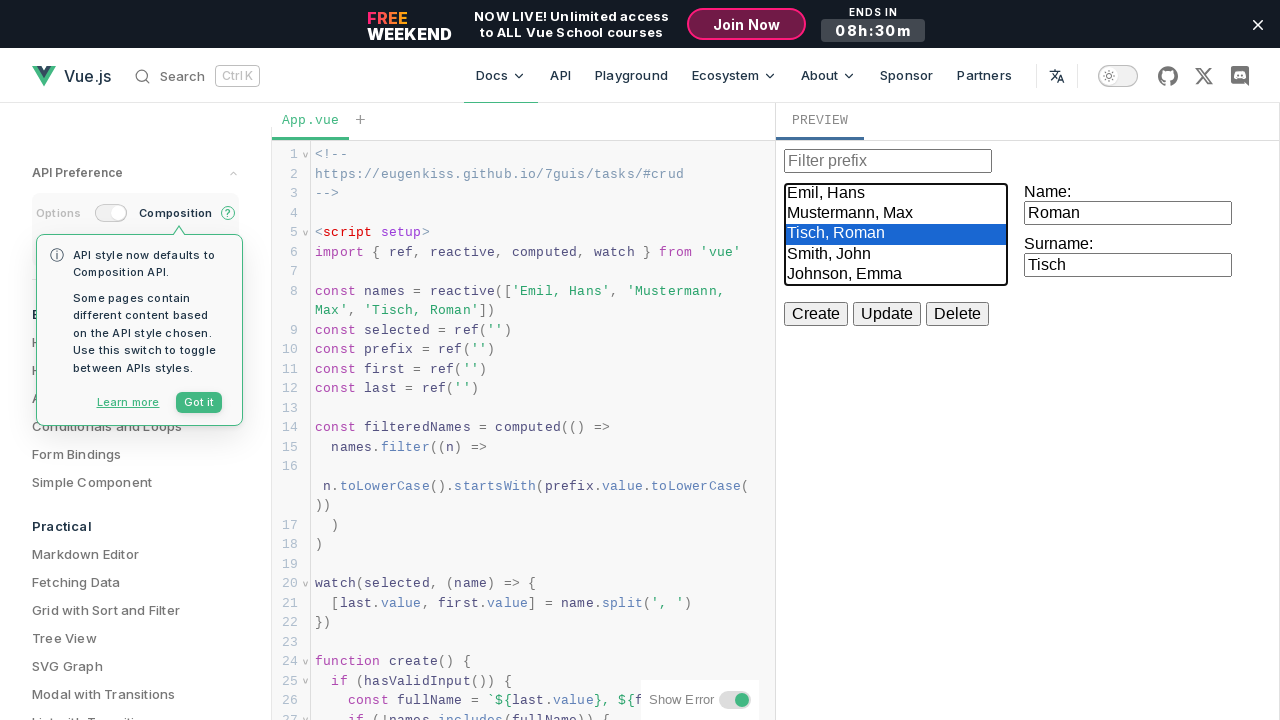

Waited 100ms for UI to update after selecting option 2
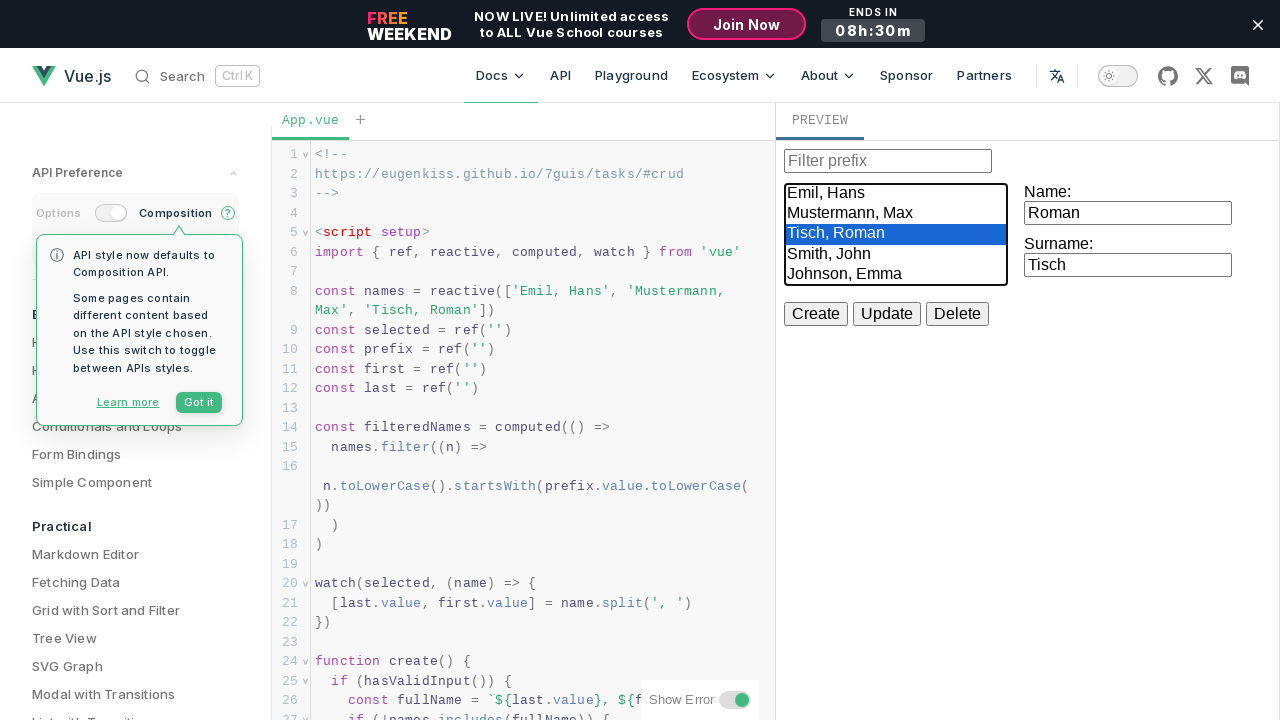

Clicked option at index 3 to verify fields populate at (896, 255) on iframe >> internal:control=enter-frame >> select >> option >> nth=3
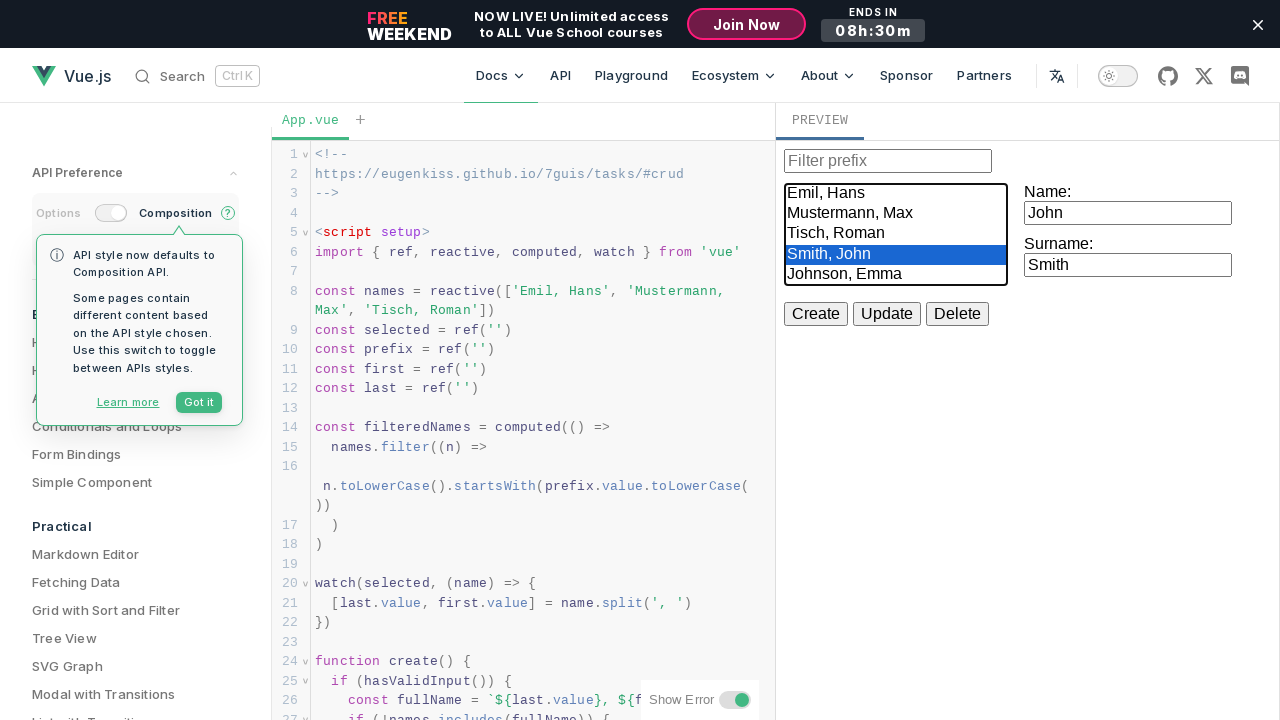

Waited 100ms for UI to update after selecting option 3
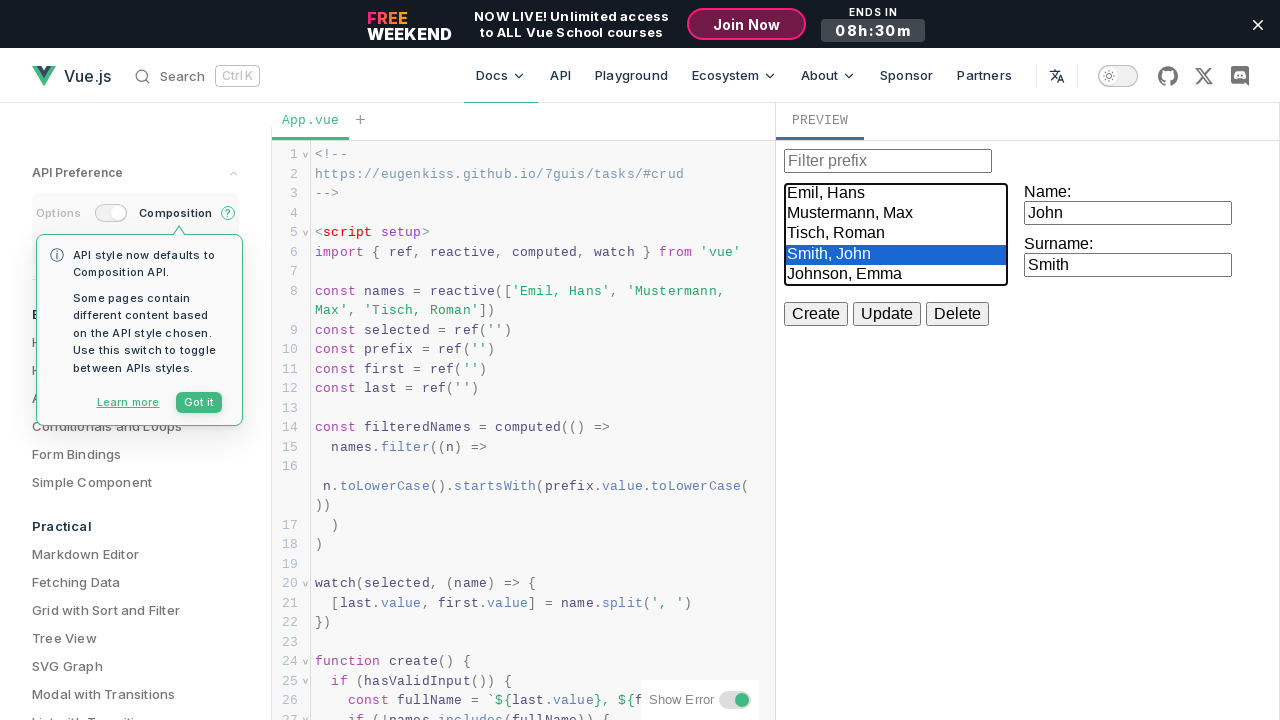

Clicked option at index 4 to verify fields populate at (896, 275) on iframe >> internal:control=enter-frame >> select >> option >> nth=4
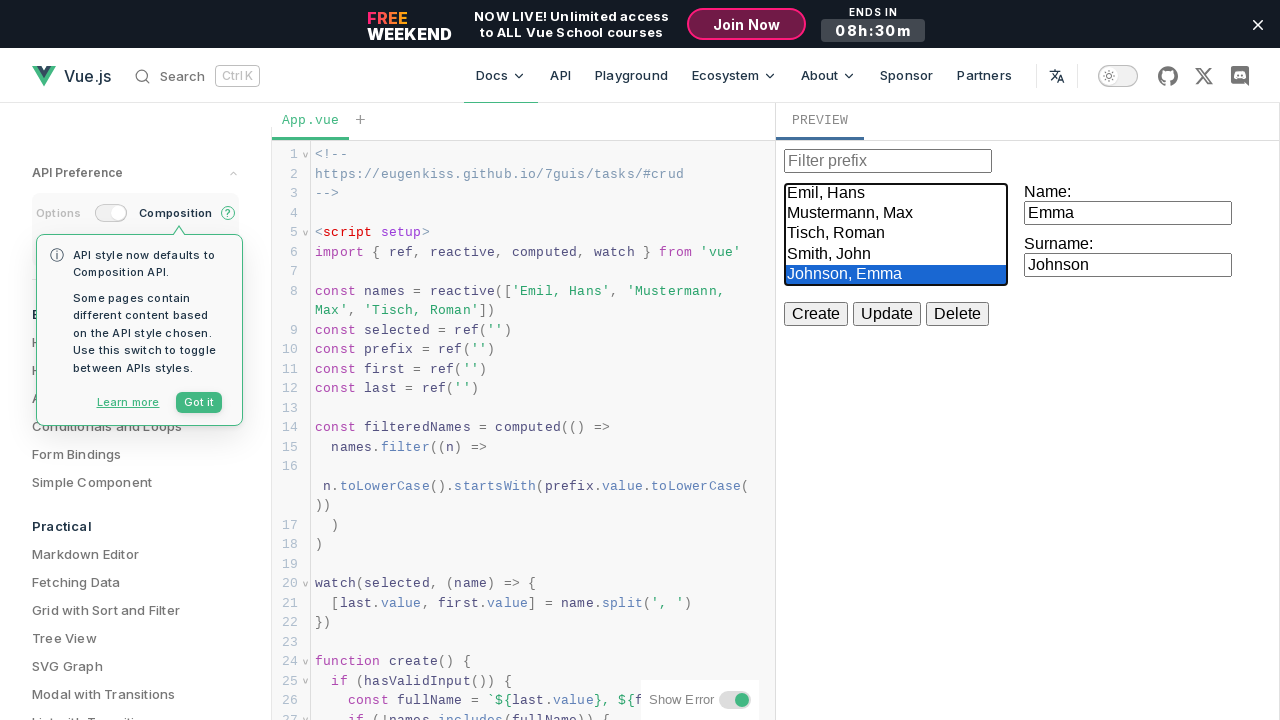

Waited 100ms for UI to update after selecting option 4
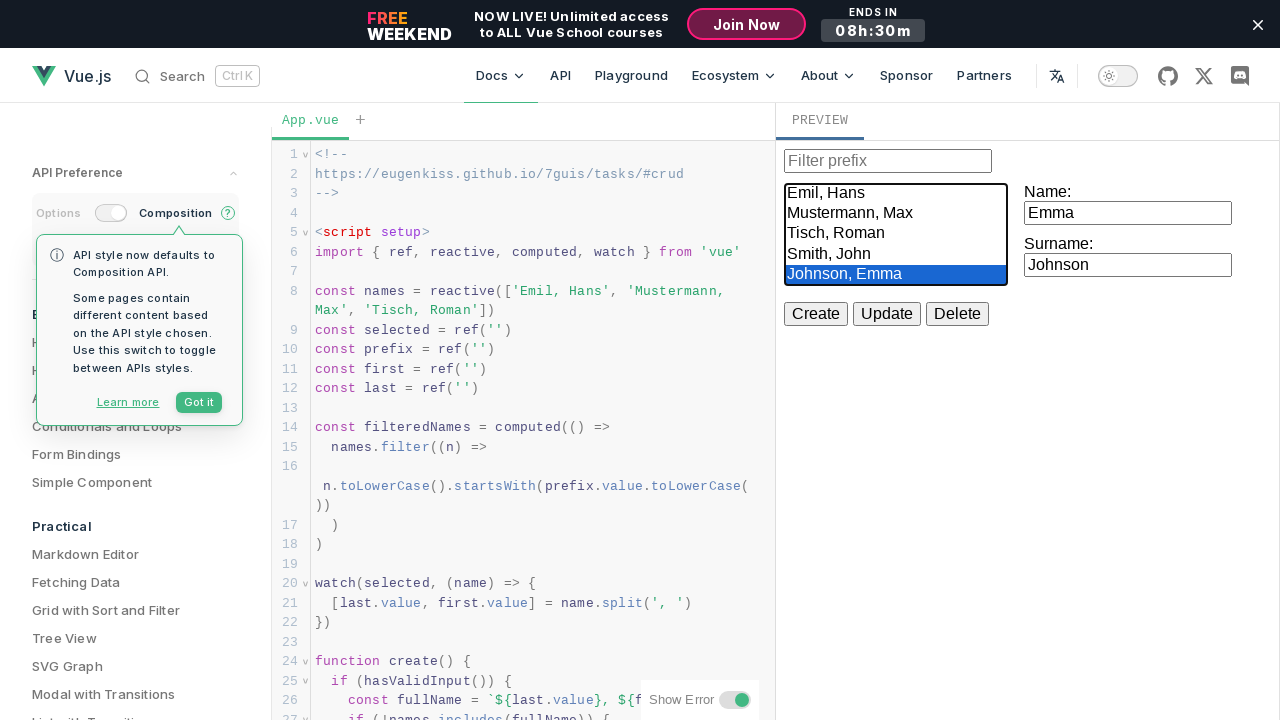

Clicked option at index 5 to verify fields populate at (896, 234) on iframe >> internal:control=enter-frame >> select >> option >> nth=5
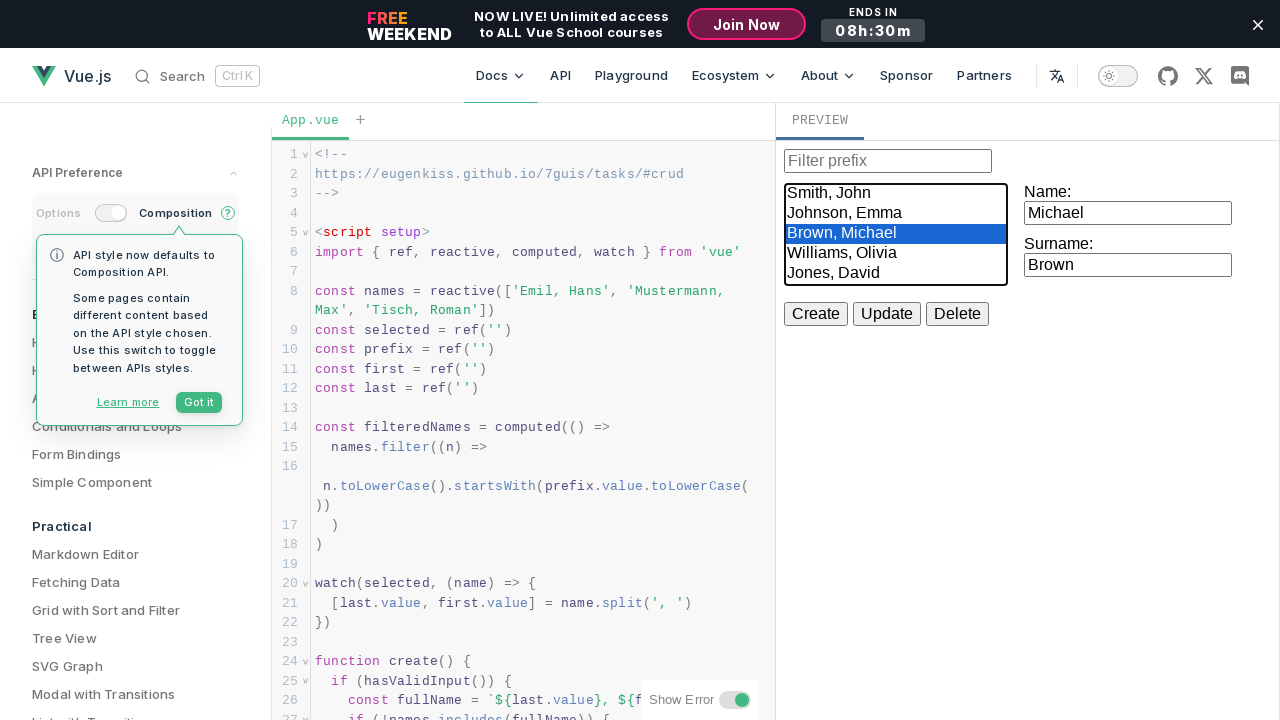

Waited 100ms for UI to update after selecting option 5
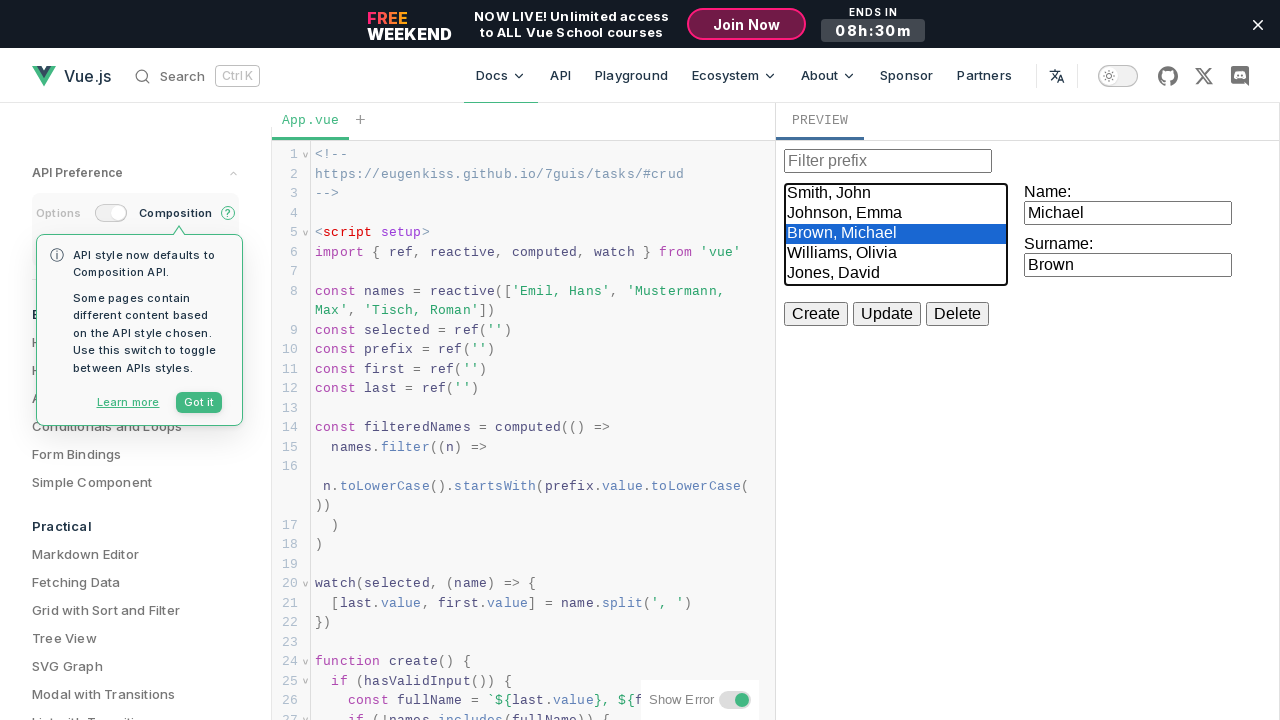

Clicked option at index 6 to verify fields populate at (896, 254) on iframe >> internal:control=enter-frame >> select >> option >> nth=6
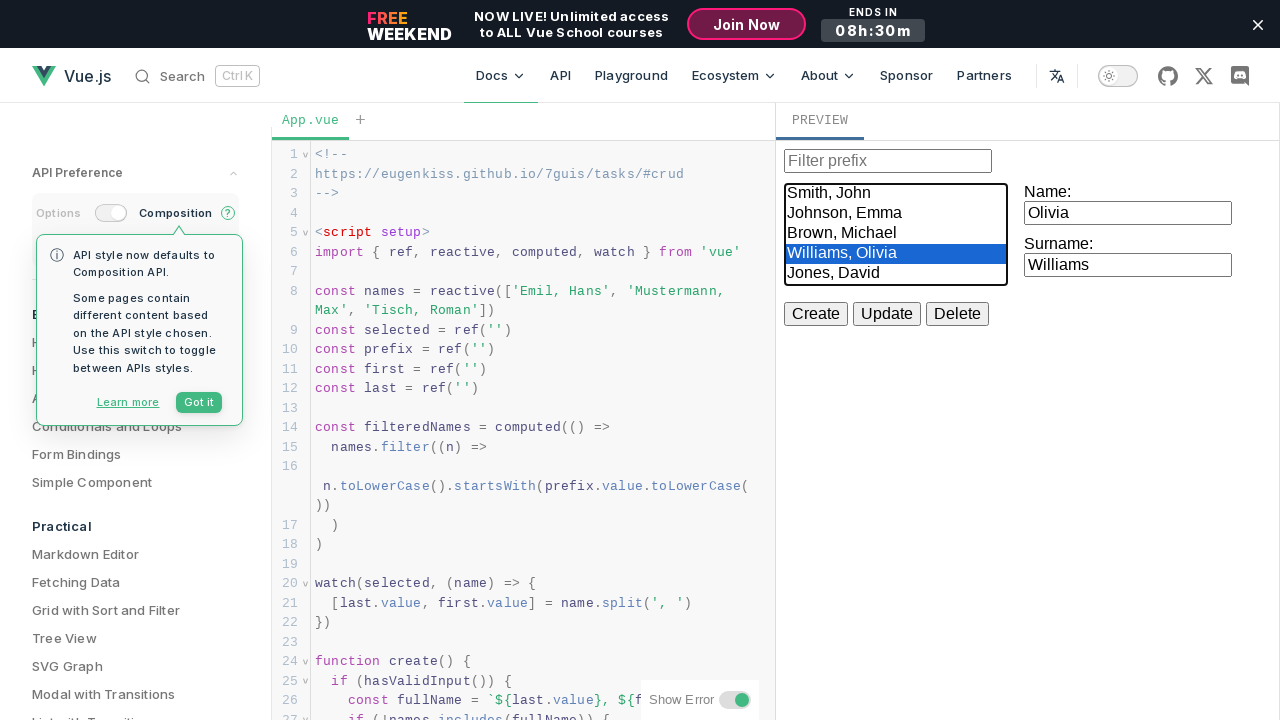

Waited 100ms for UI to update after selecting option 6
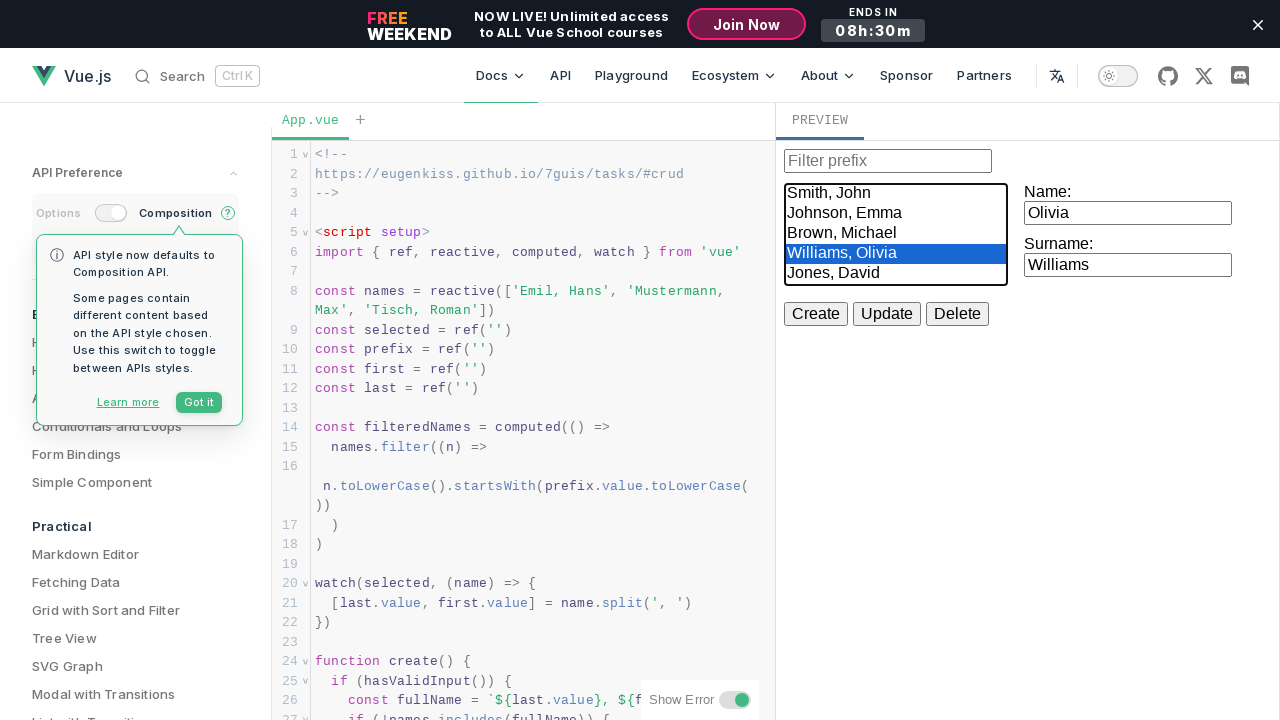

Clicked option at index 7 to verify fields populate at (896, 274) on iframe >> internal:control=enter-frame >> select >> option >> nth=7
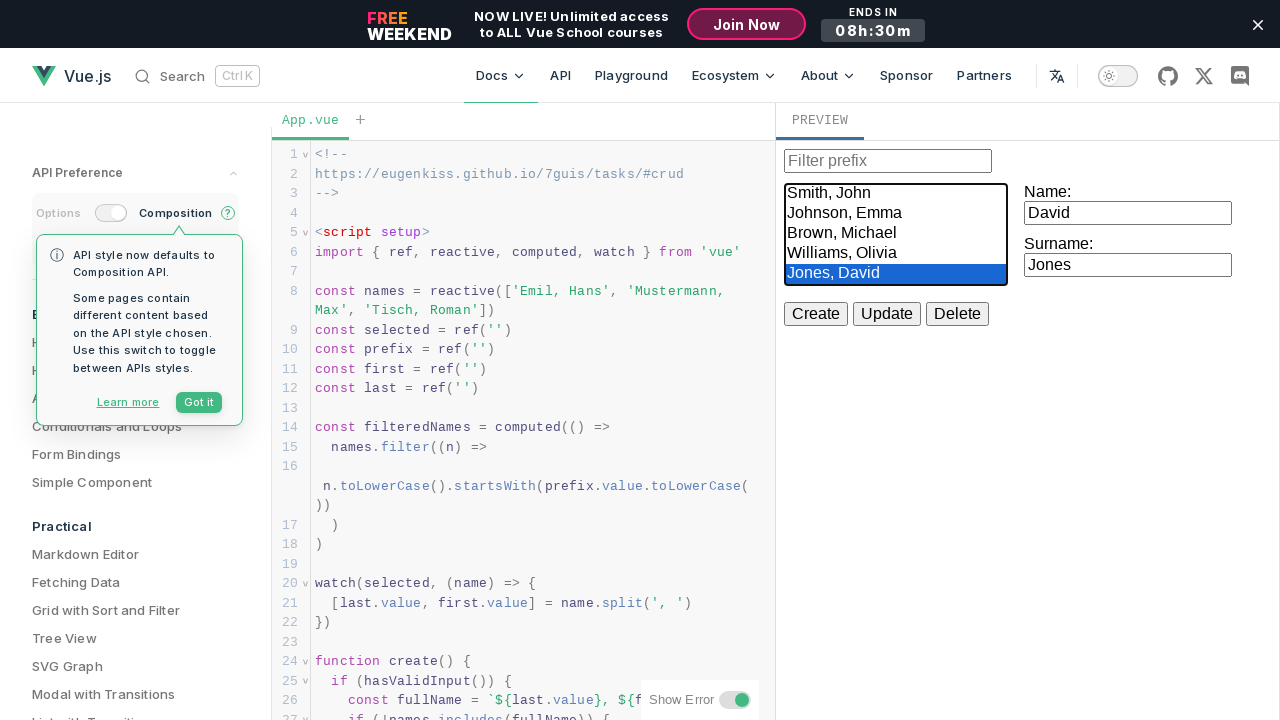

Waited 100ms for UI to update after selecting option 7
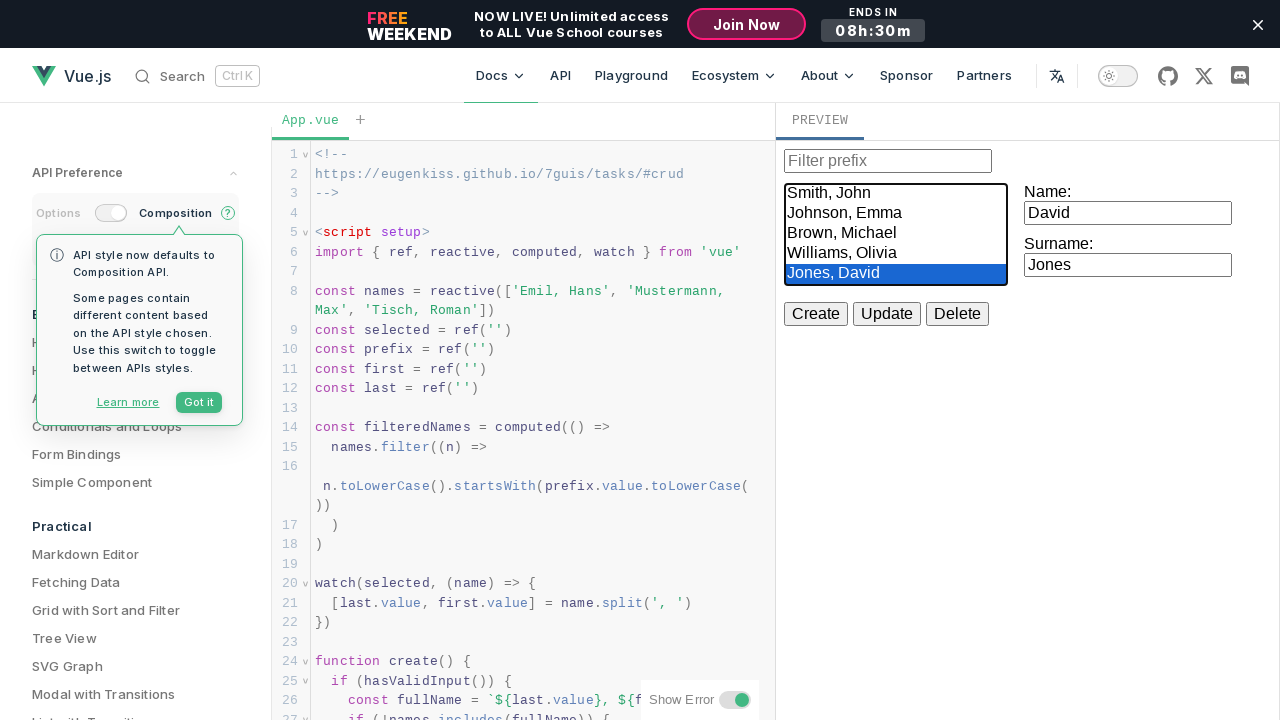

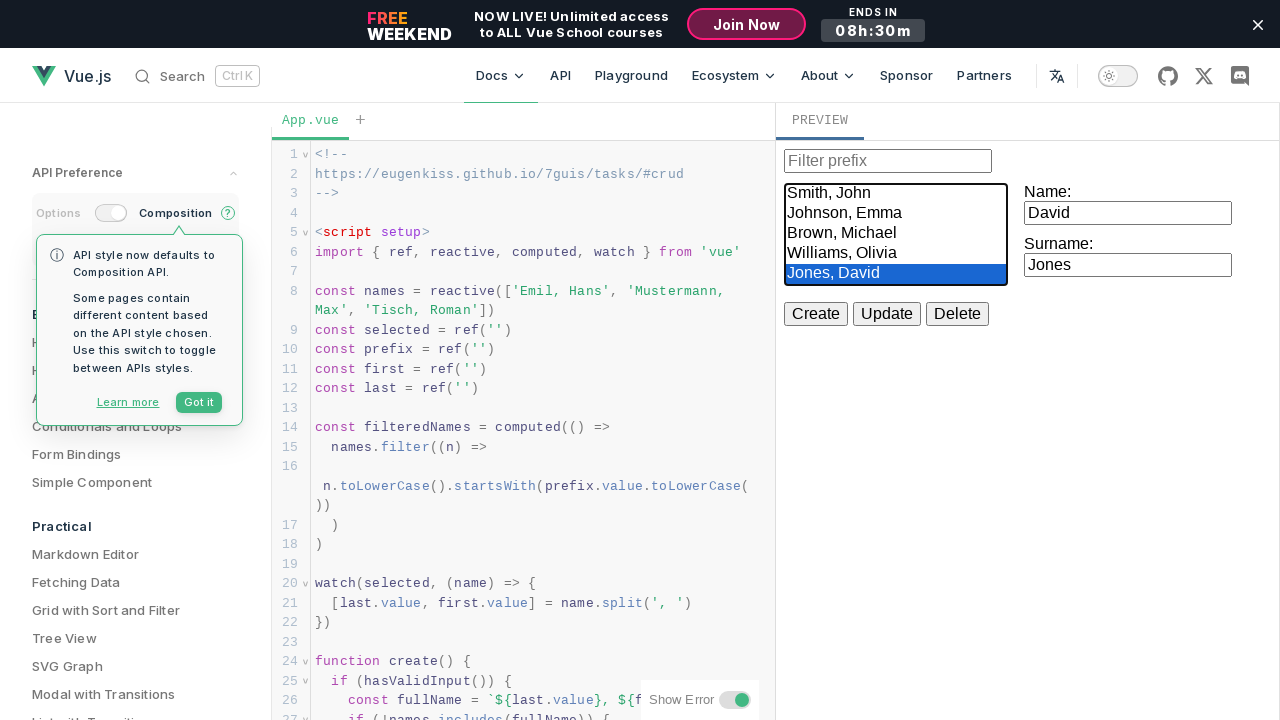